Tests jQuery UI datepicker by navigating to a specific date (September 26, 2024) using the previous month button and selecting the date

Starting URL: https://jqueryui.com/datepicker/

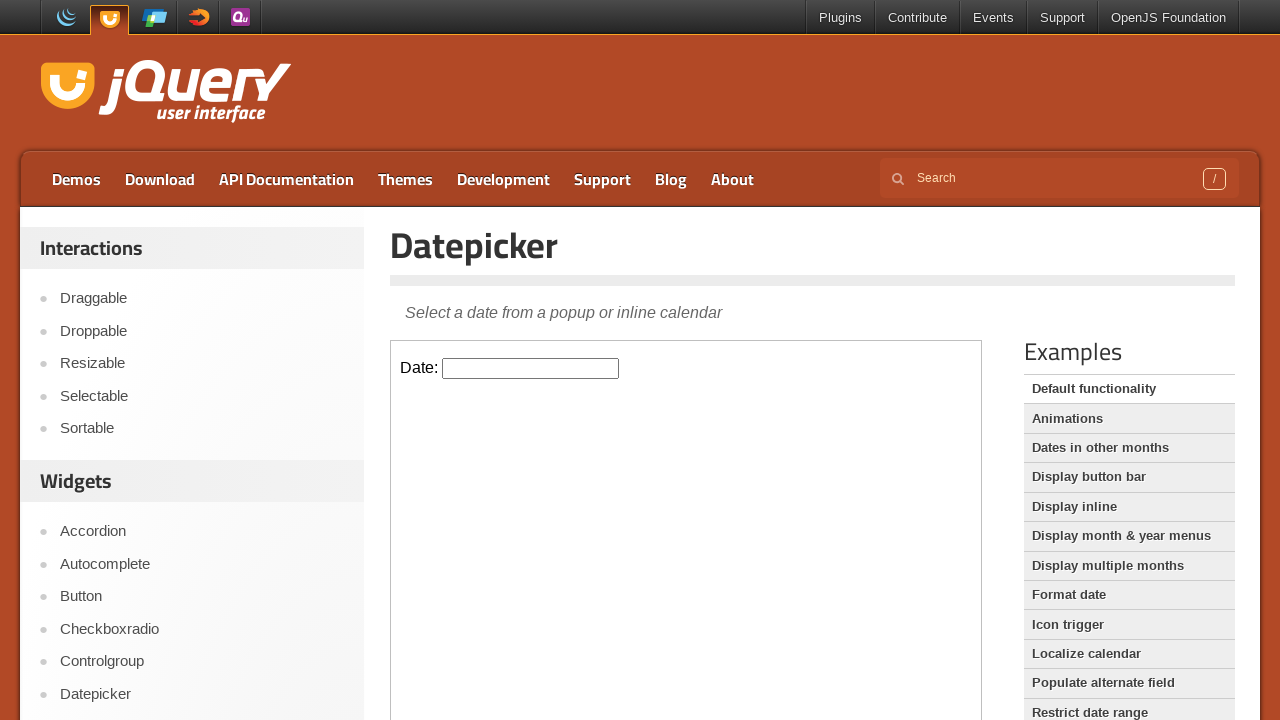

Clicked on datepicker input field in iframe at (531, 368) on iframe >> nth=0 >> internal:control=enter-frame >> #datepicker
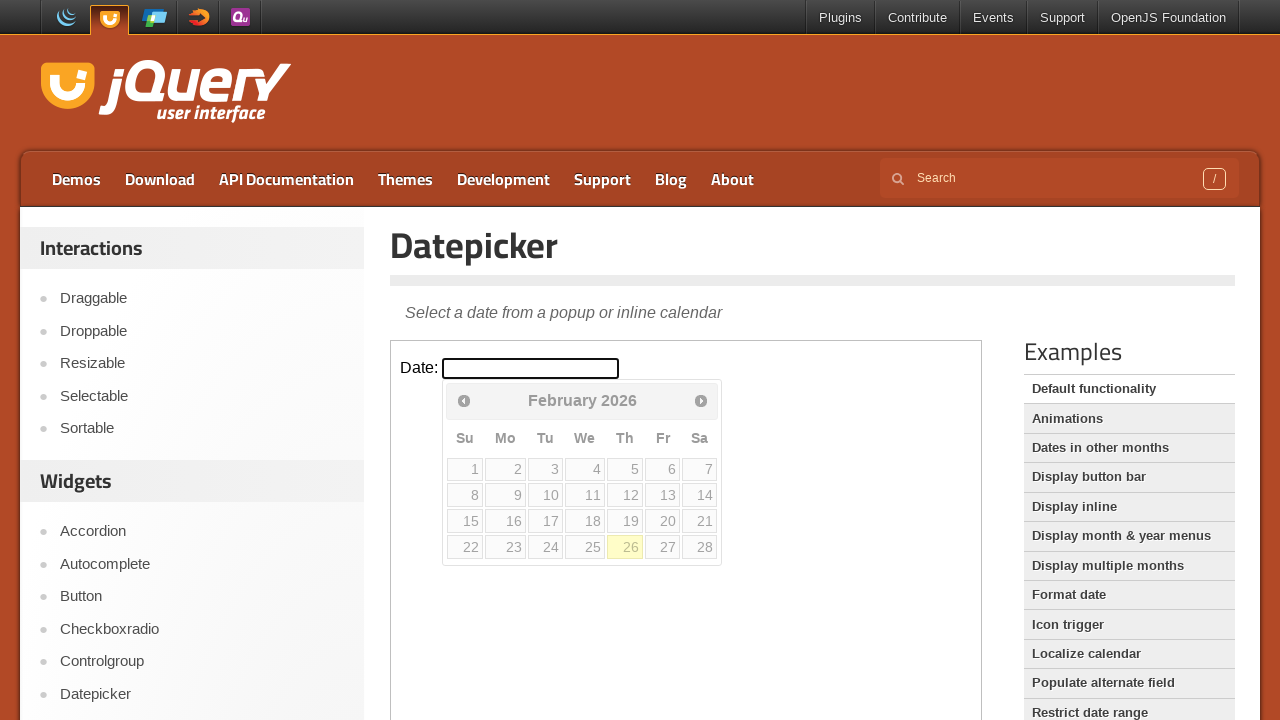

Retrieved current year from datepicker
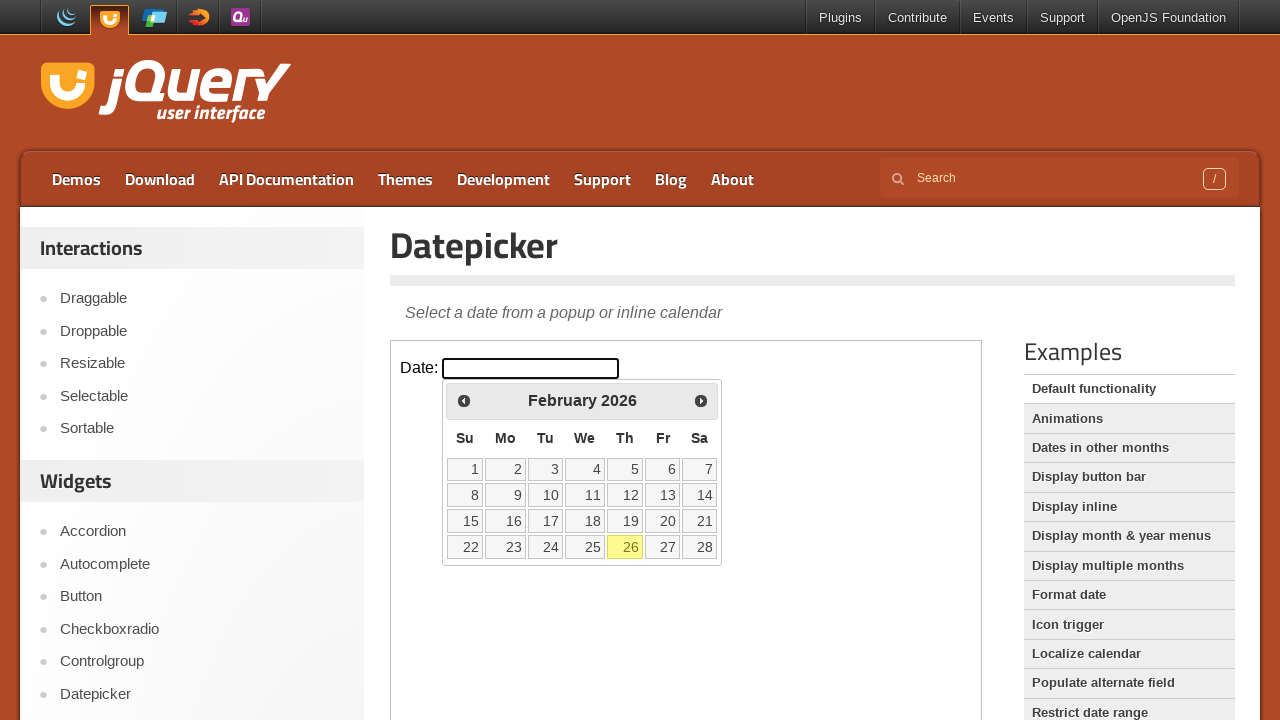

Retrieved current month from datepicker
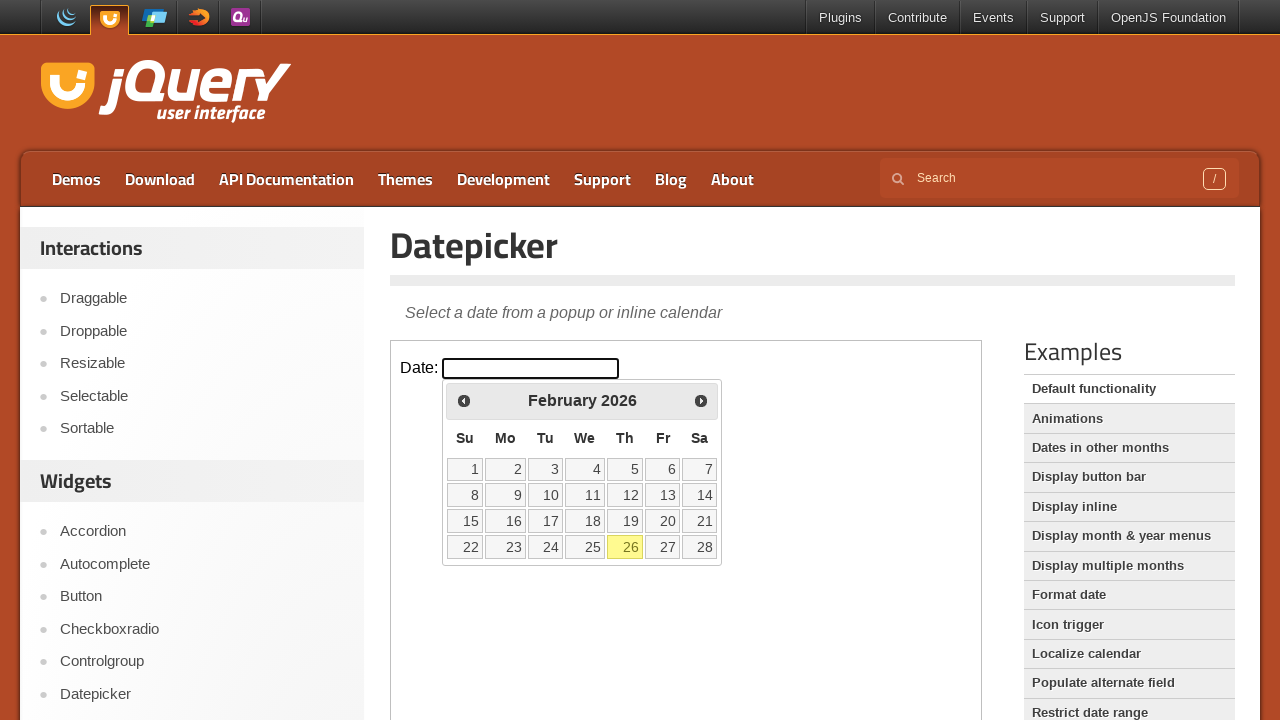

Clicked previous month button to navigate backwards (currently at February 2026) at (464, 400) on iframe >> nth=0 >> internal:control=enter-frame >> a[data-handler='prev']
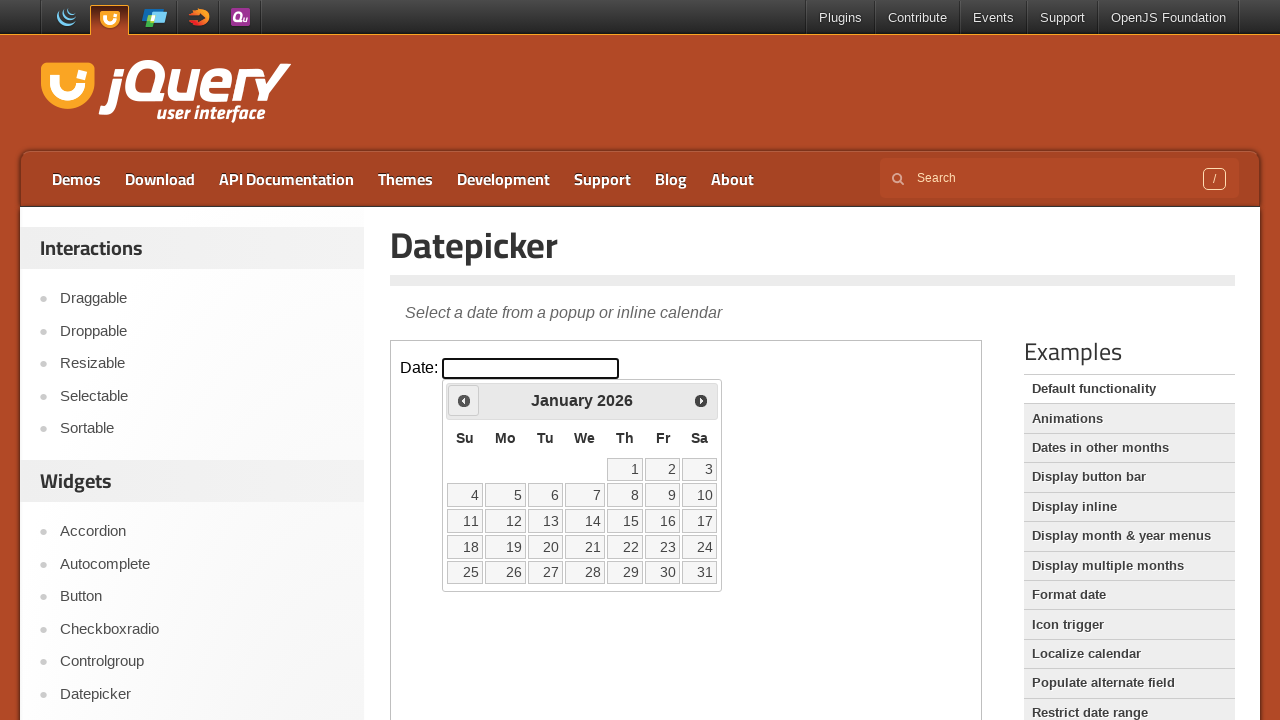

Retrieved updated year from datepicker
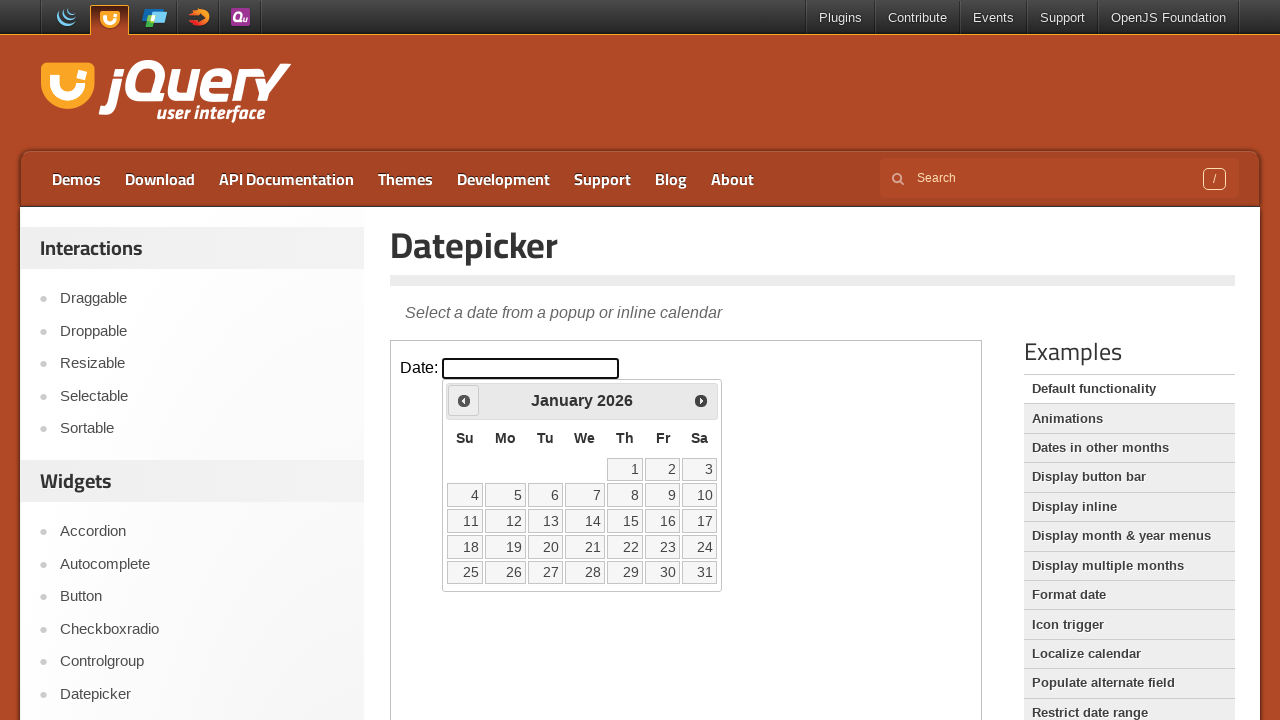

Retrieved updated month from datepicker
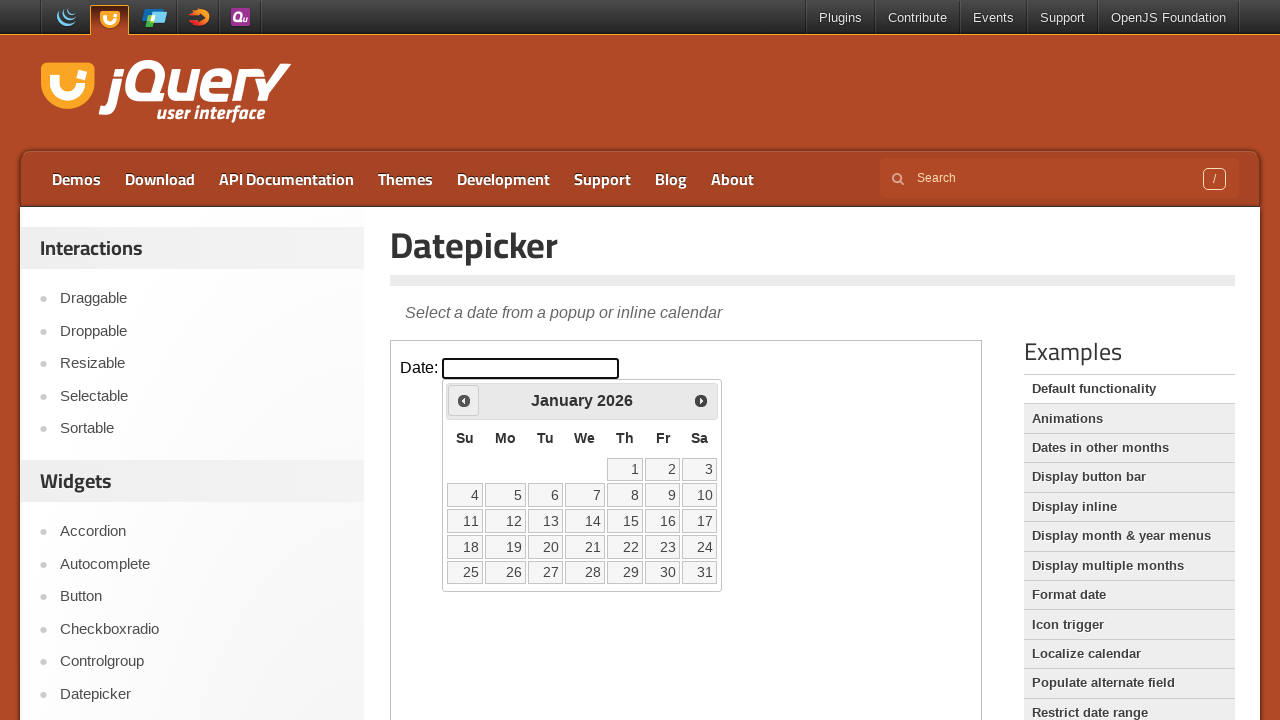

Clicked previous month button to navigate backwards (currently at January 2026) at (464, 400) on iframe >> nth=0 >> internal:control=enter-frame >> a[data-handler='prev']
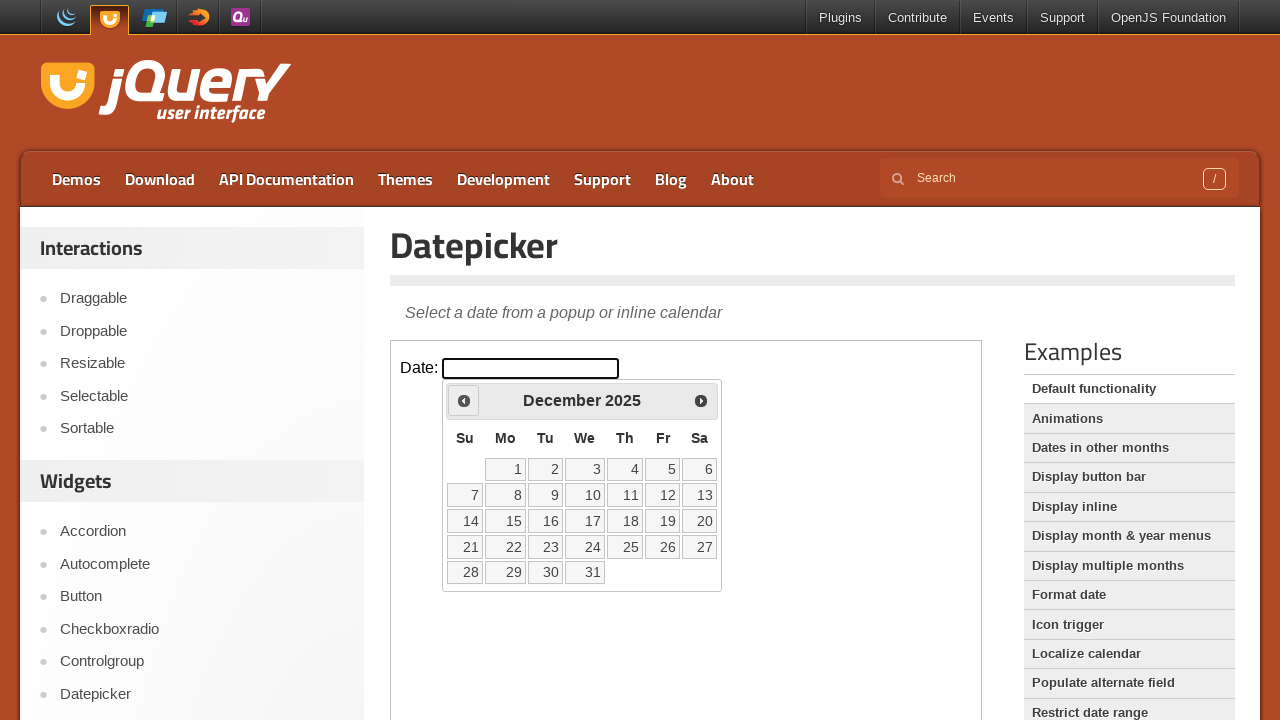

Retrieved updated year from datepicker
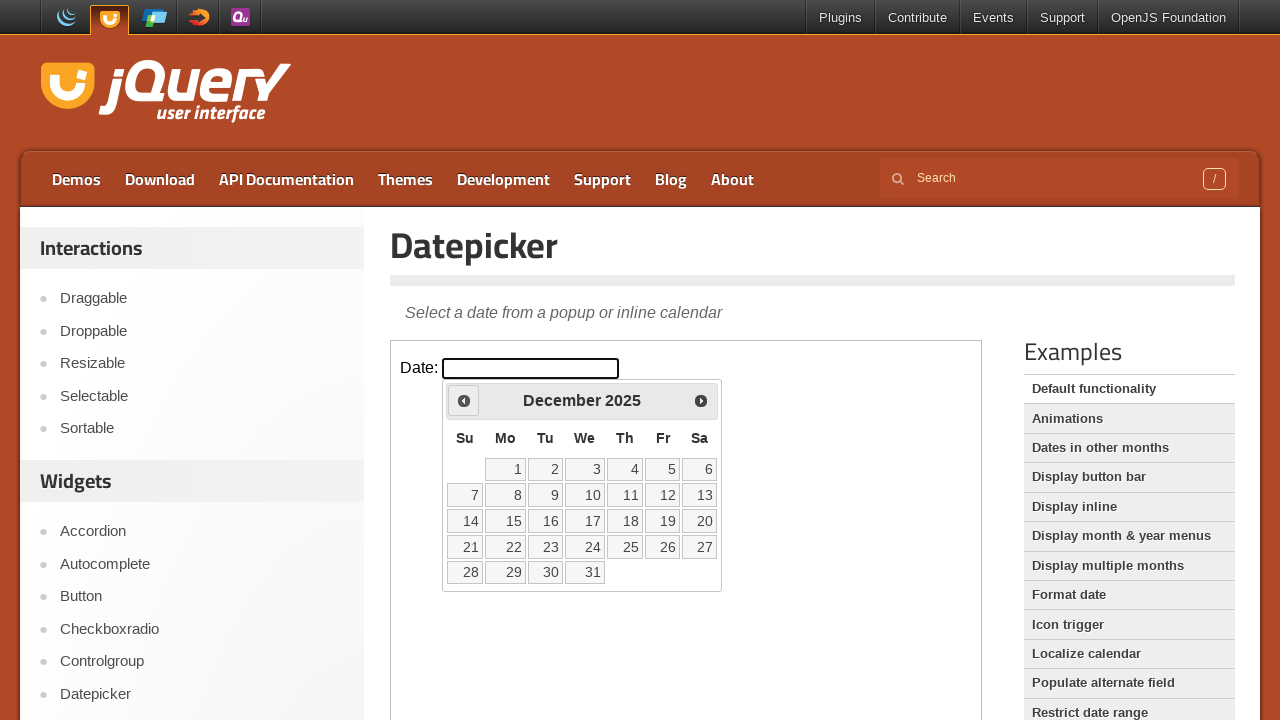

Retrieved updated month from datepicker
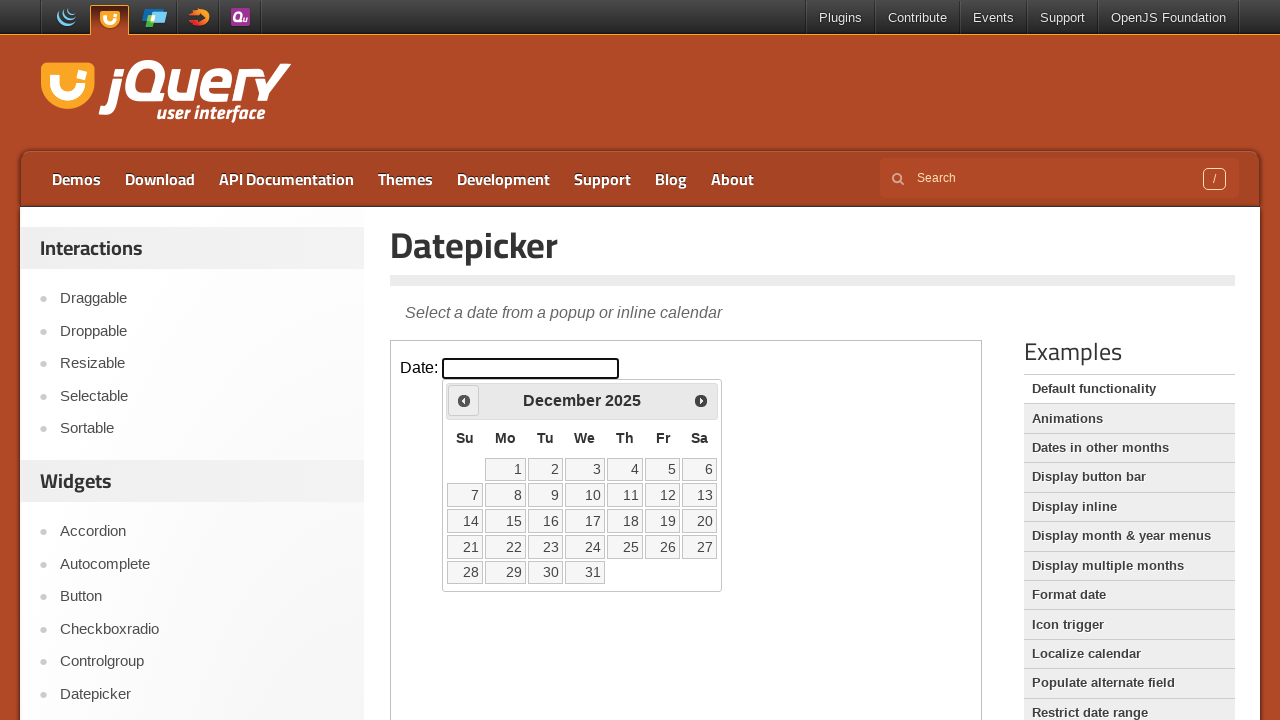

Clicked previous month button to navigate backwards (currently at December 2025) at (464, 400) on iframe >> nth=0 >> internal:control=enter-frame >> a[data-handler='prev']
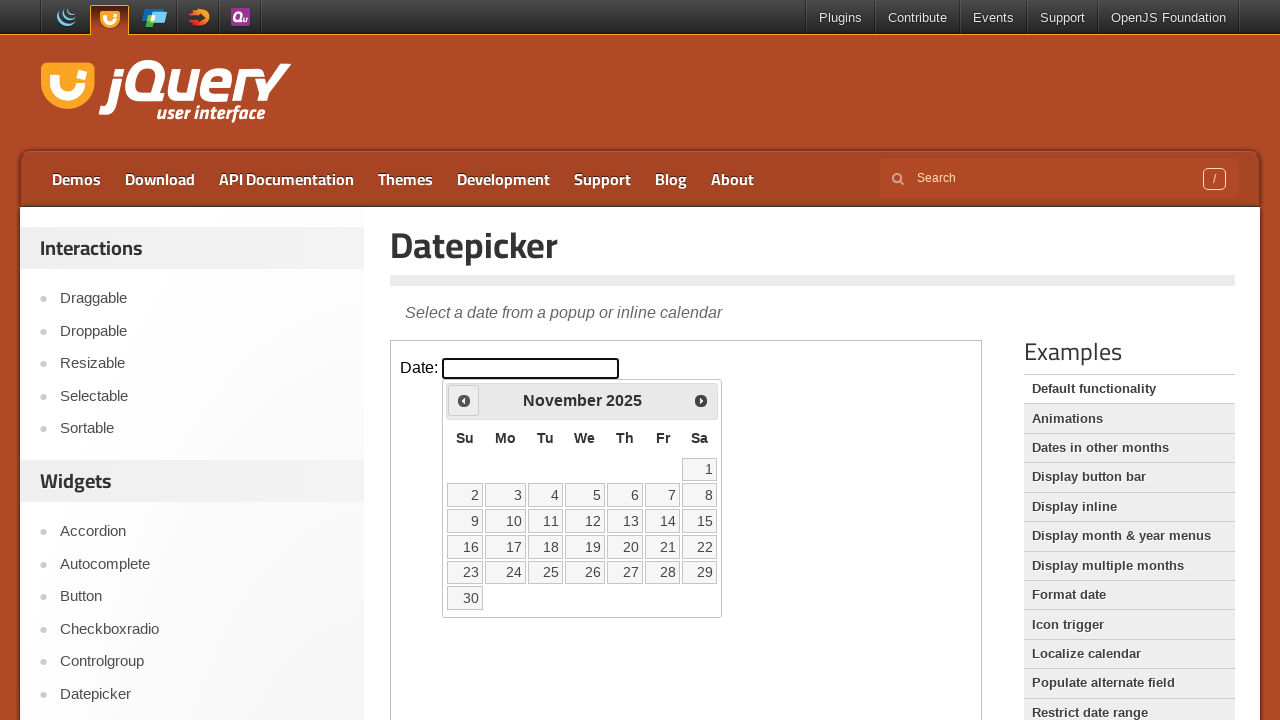

Retrieved updated year from datepicker
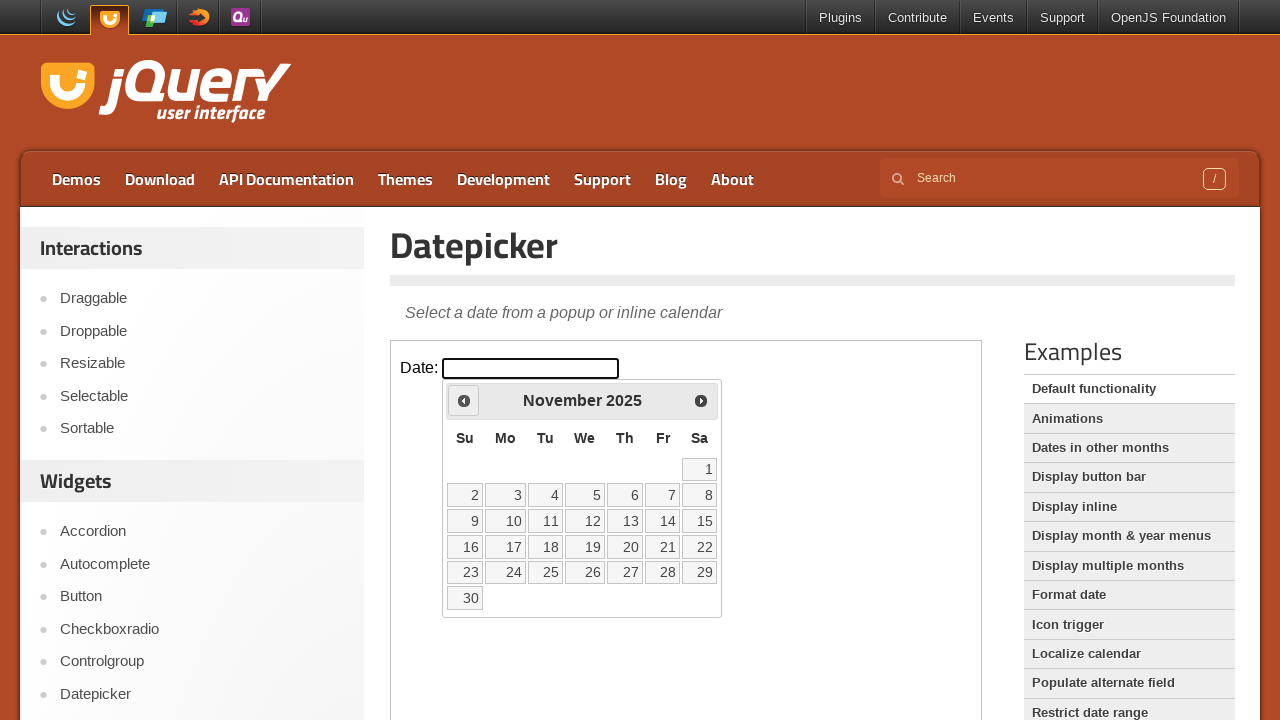

Retrieved updated month from datepicker
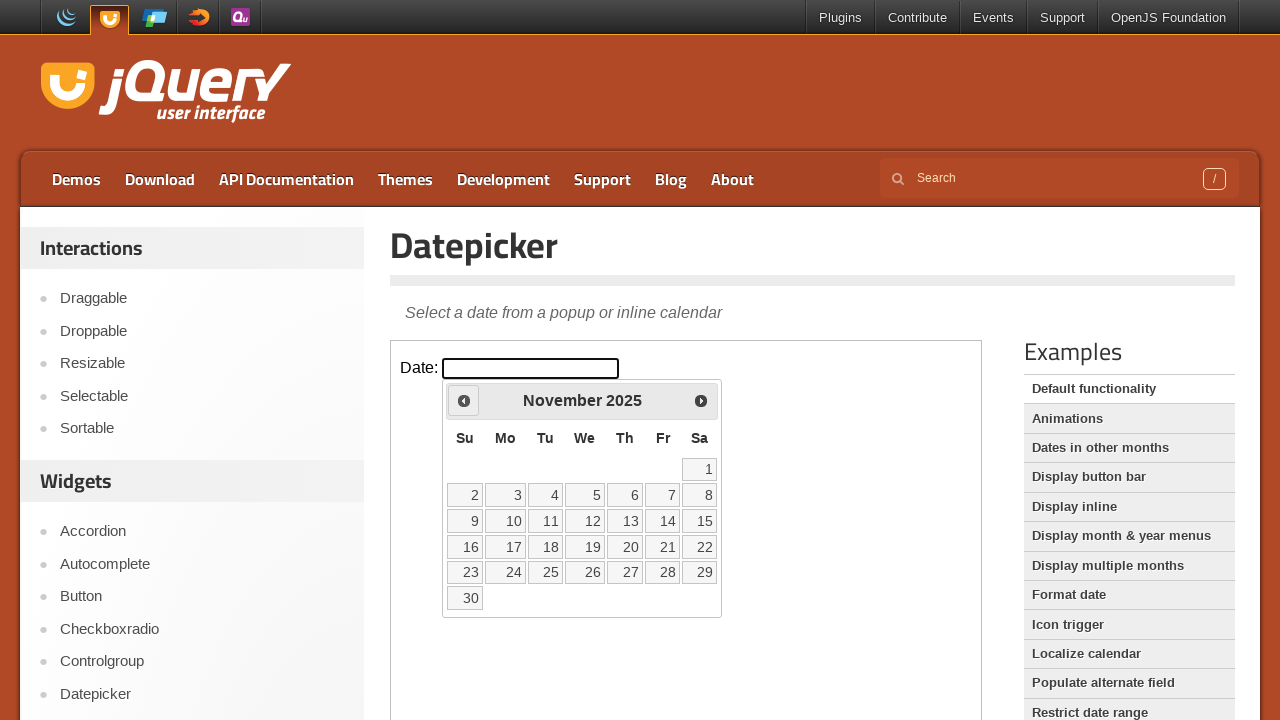

Clicked previous month button to navigate backwards (currently at November 2025) at (464, 400) on iframe >> nth=0 >> internal:control=enter-frame >> a[data-handler='prev']
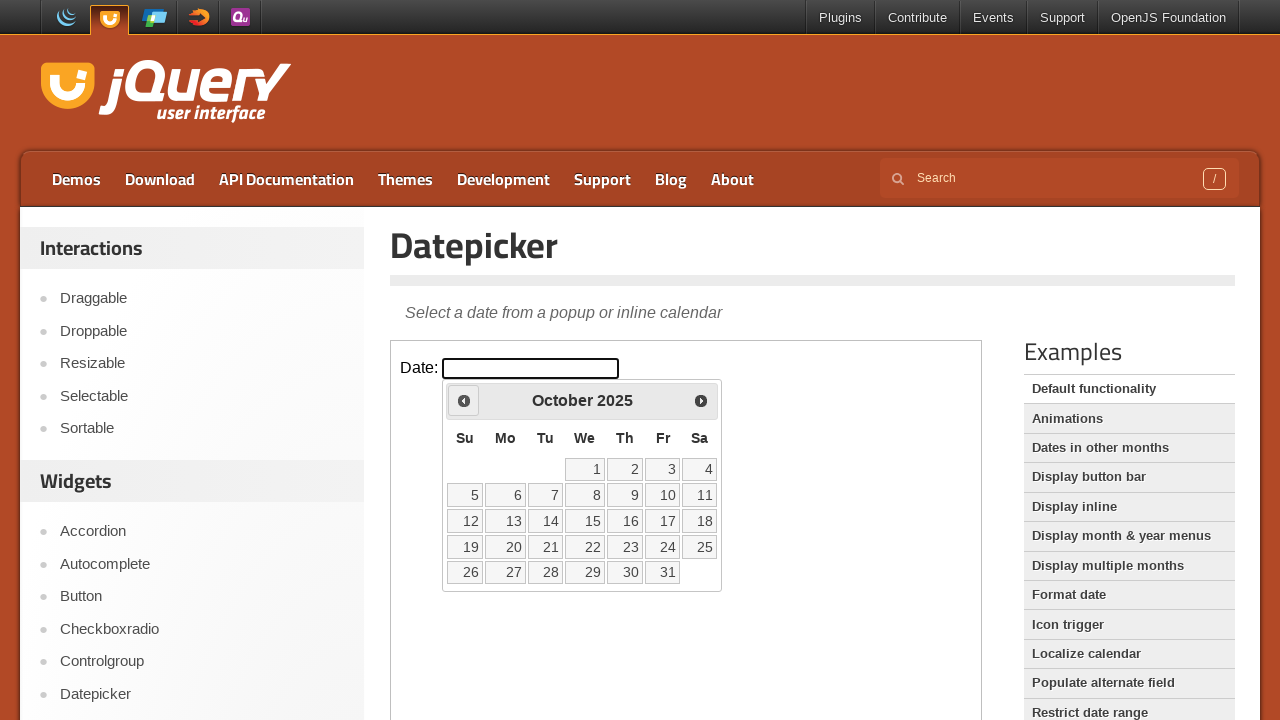

Retrieved updated year from datepicker
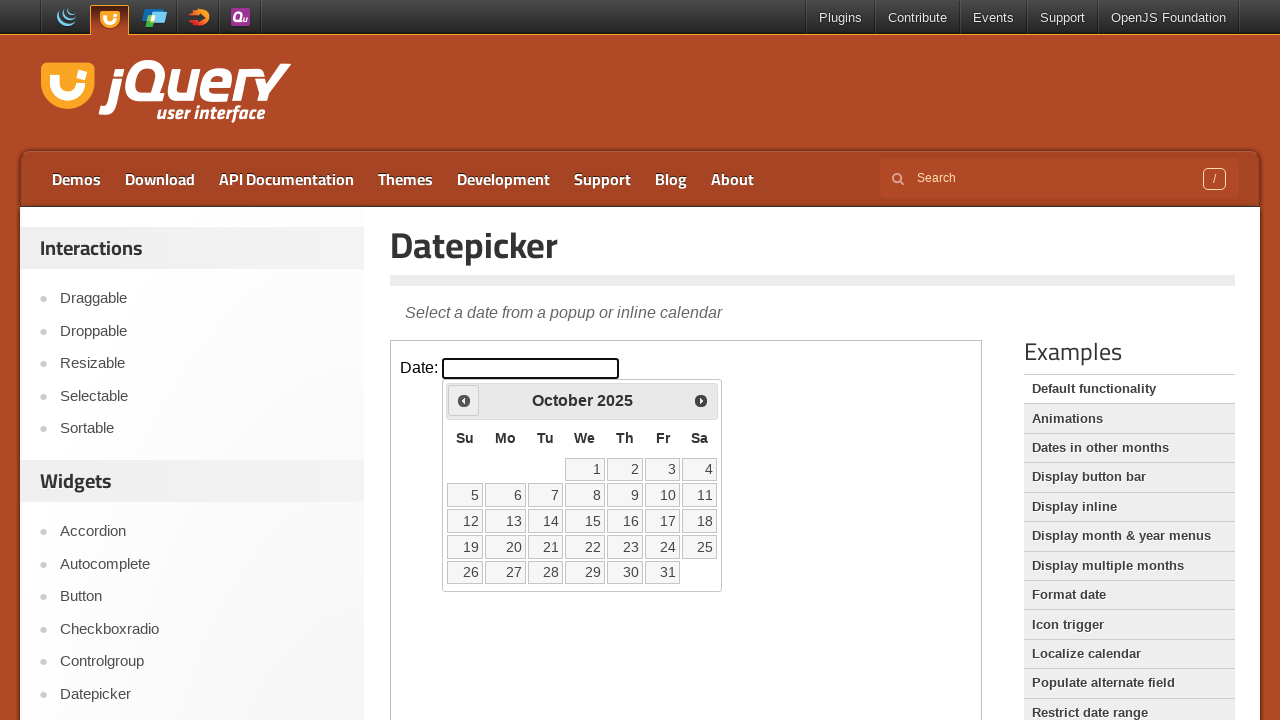

Retrieved updated month from datepicker
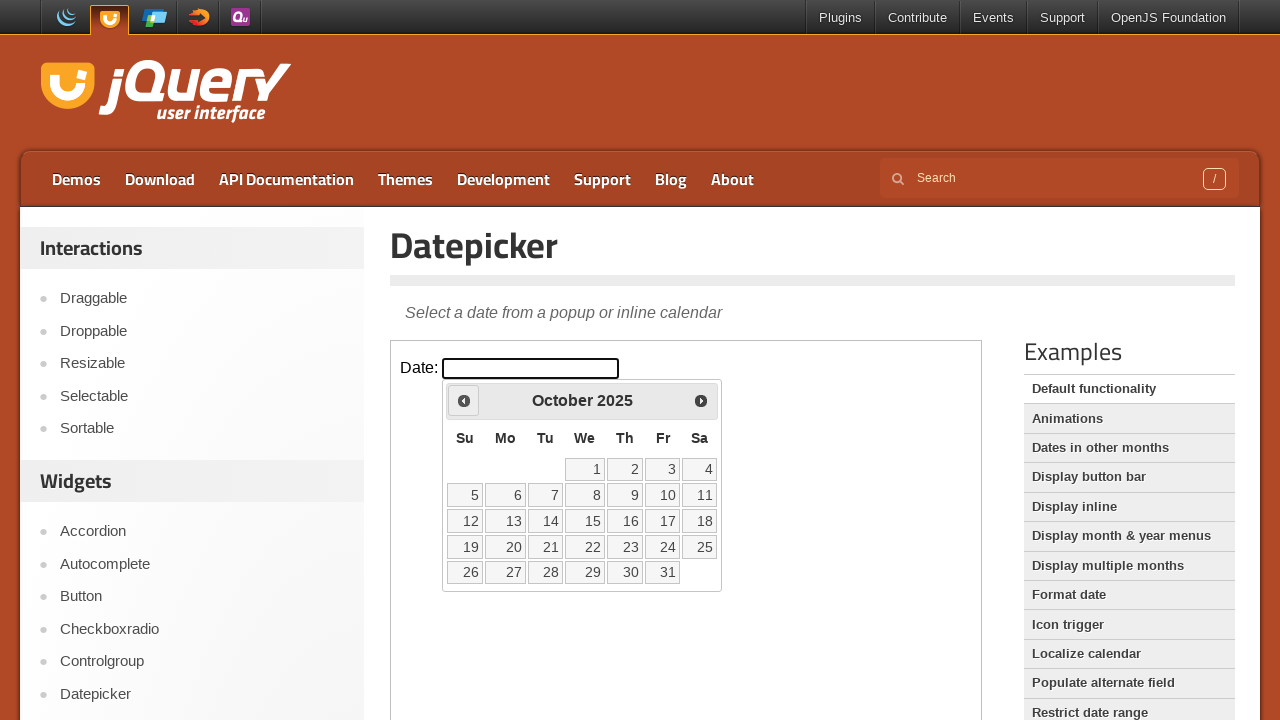

Clicked previous month button to navigate backwards (currently at October 2025) at (464, 400) on iframe >> nth=0 >> internal:control=enter-frame >> a[data-handler='prev']
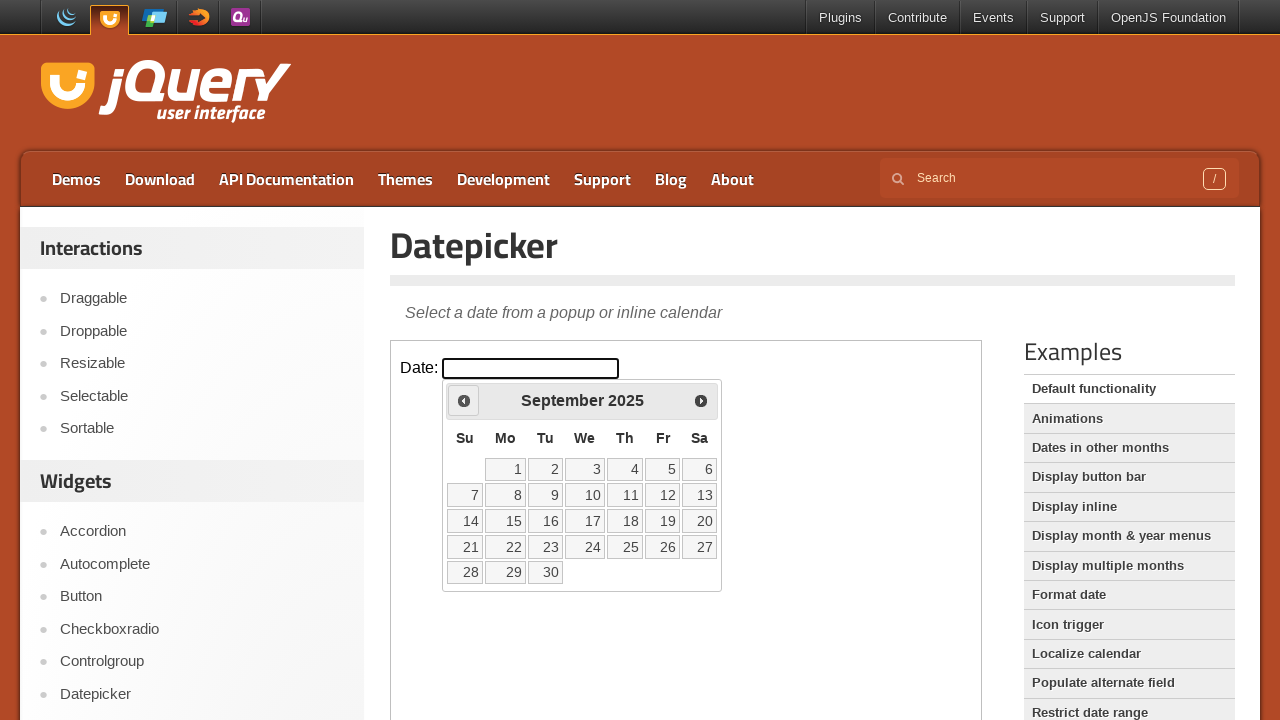

Retrieved updated year from datepicker
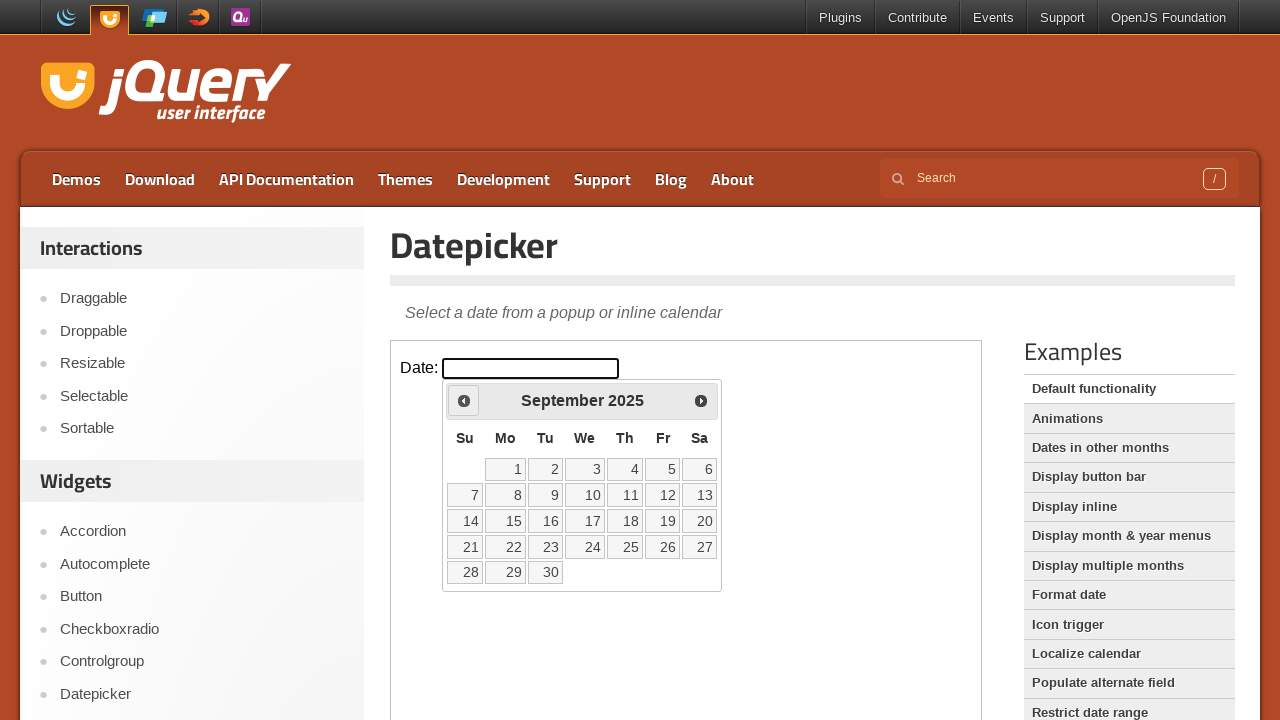

Retrieved updated month from datepicker
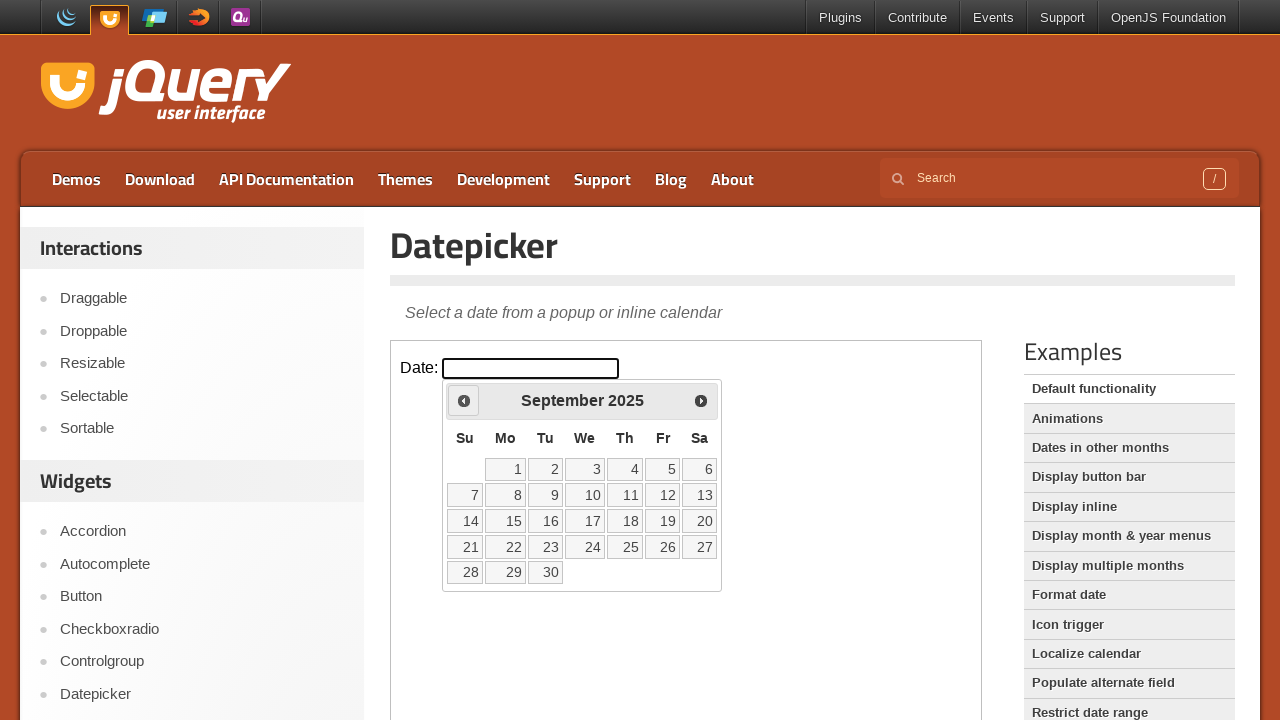

Clicked previous month button to navigate backwards (currently at September 2025) at (464, 400) on iframe >> nth=0 >> internal:control=enter-frame >> a[data-handler='prev']
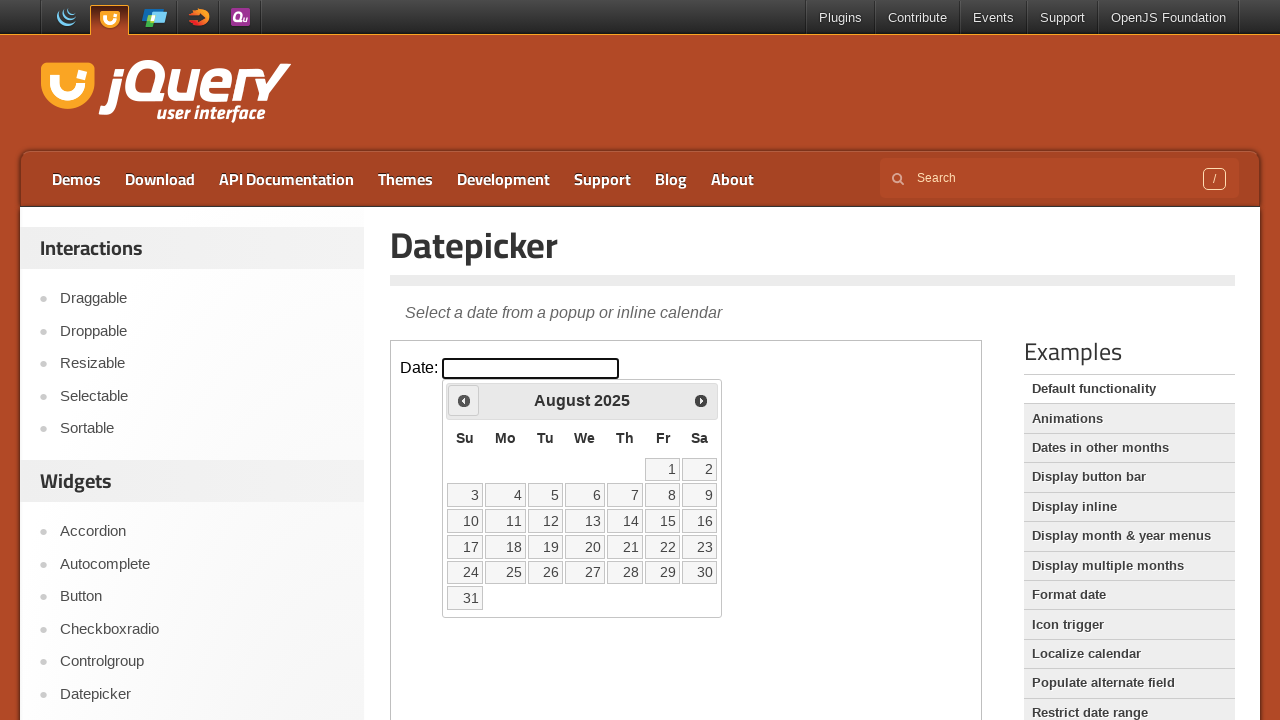

Retrieved updated year from datepicker
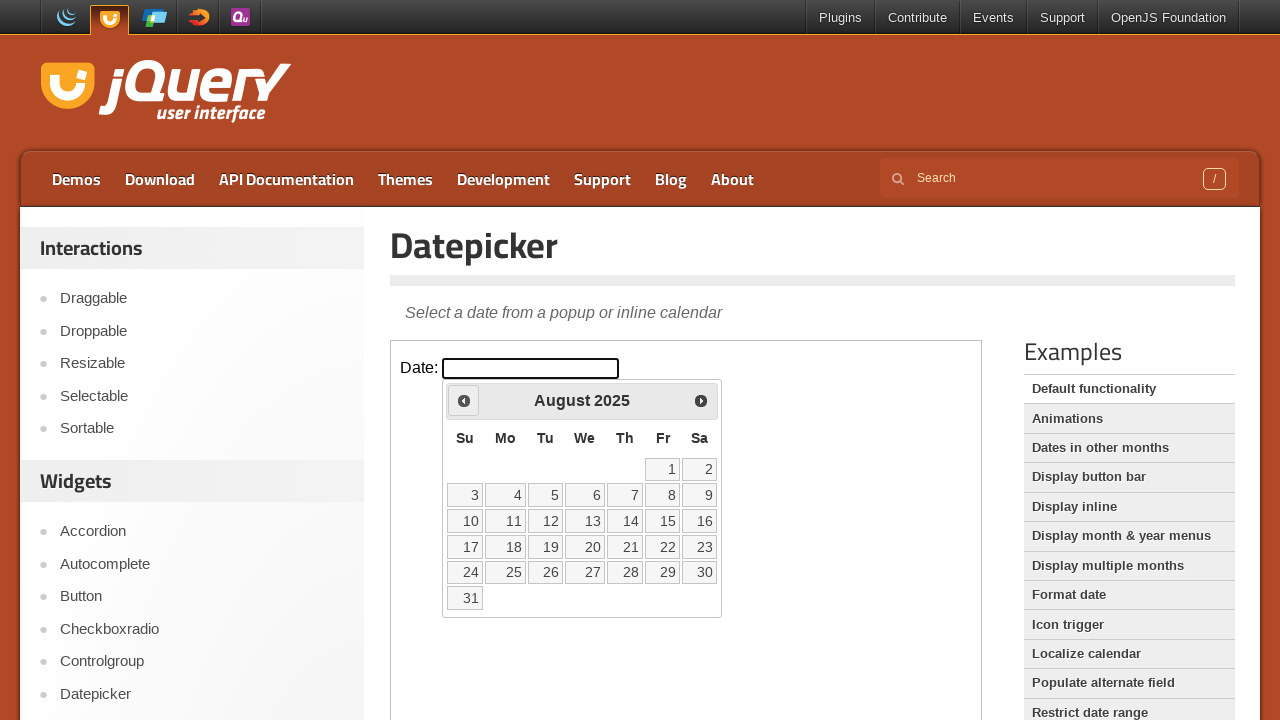

Retrieved updated month from datepicker
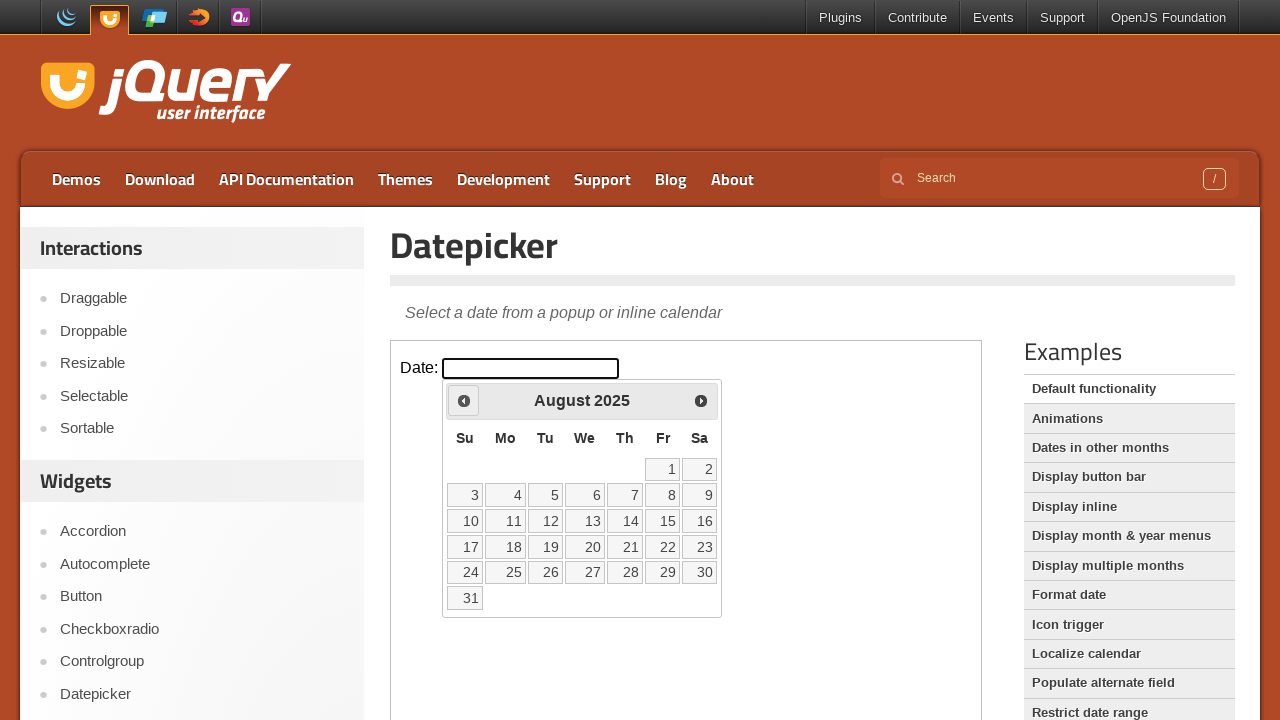

Clicked previous month button to navigate backwards (currently at August 2025) at (464, 400) on iframe >> nth=0 >> internal:control=enter-frame >> a[data-handler='prev']
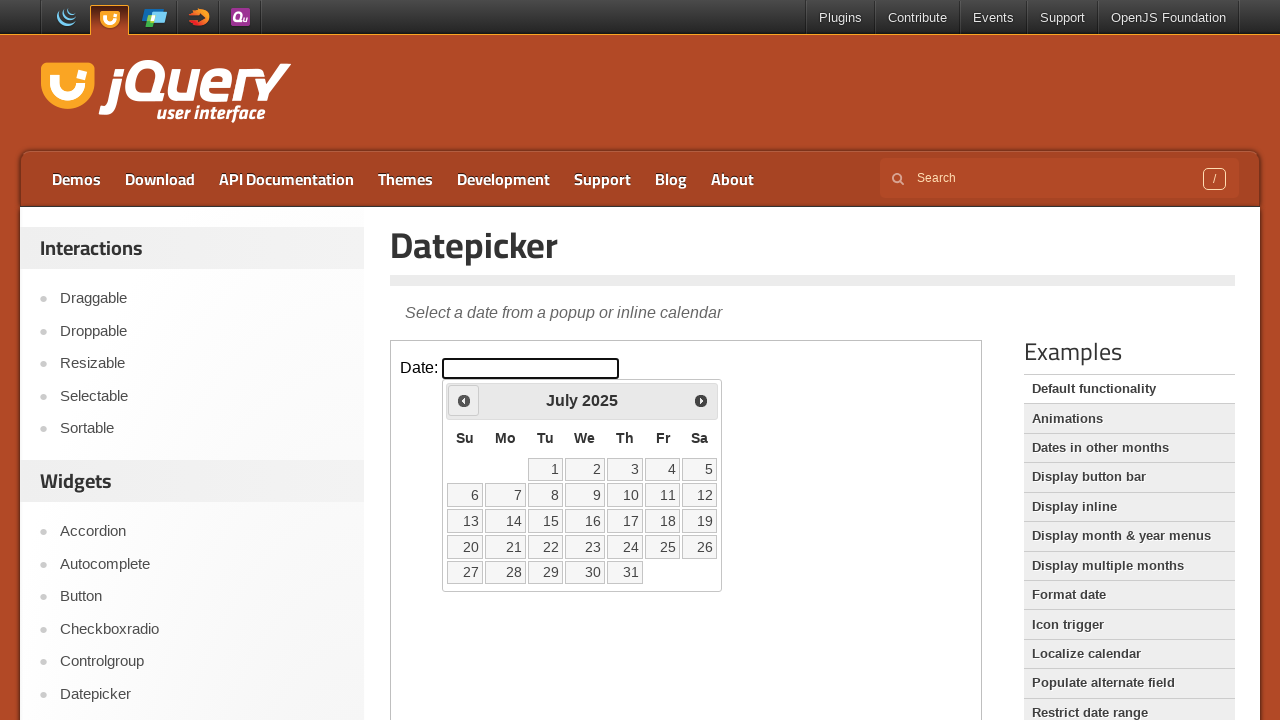

Retrieved updated year from datepicker
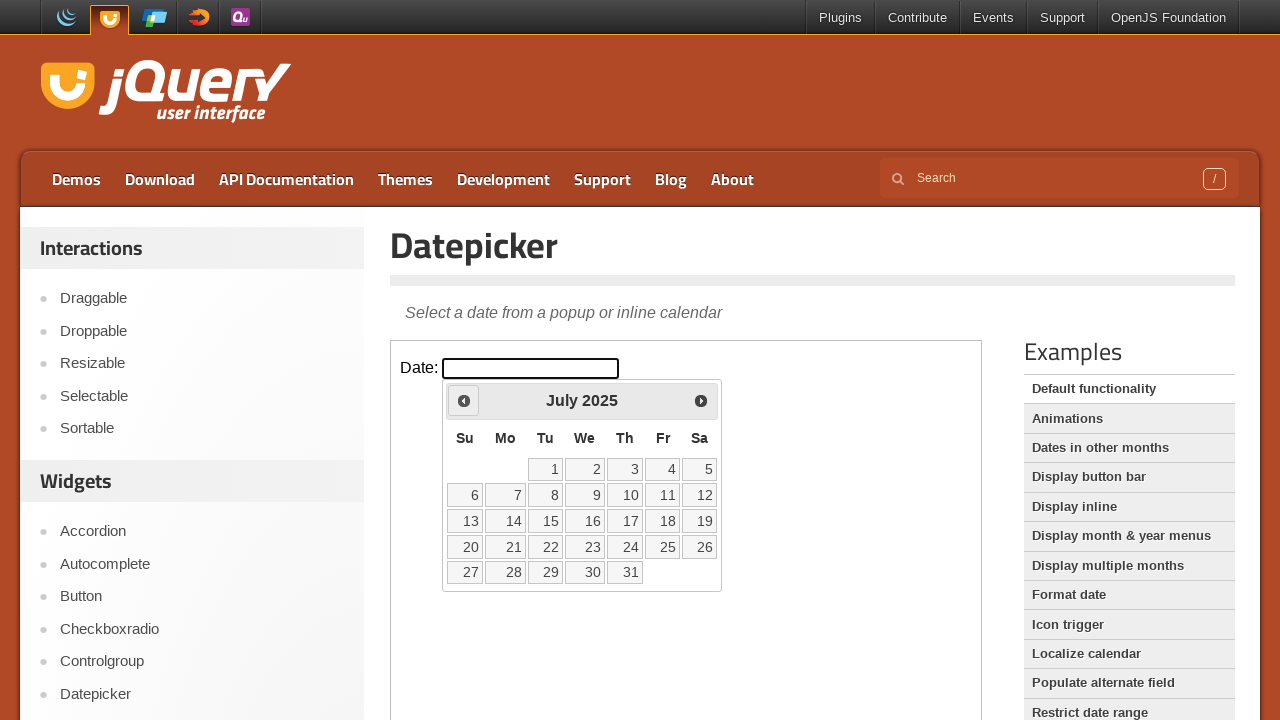

Retrieved updated month from datepicker
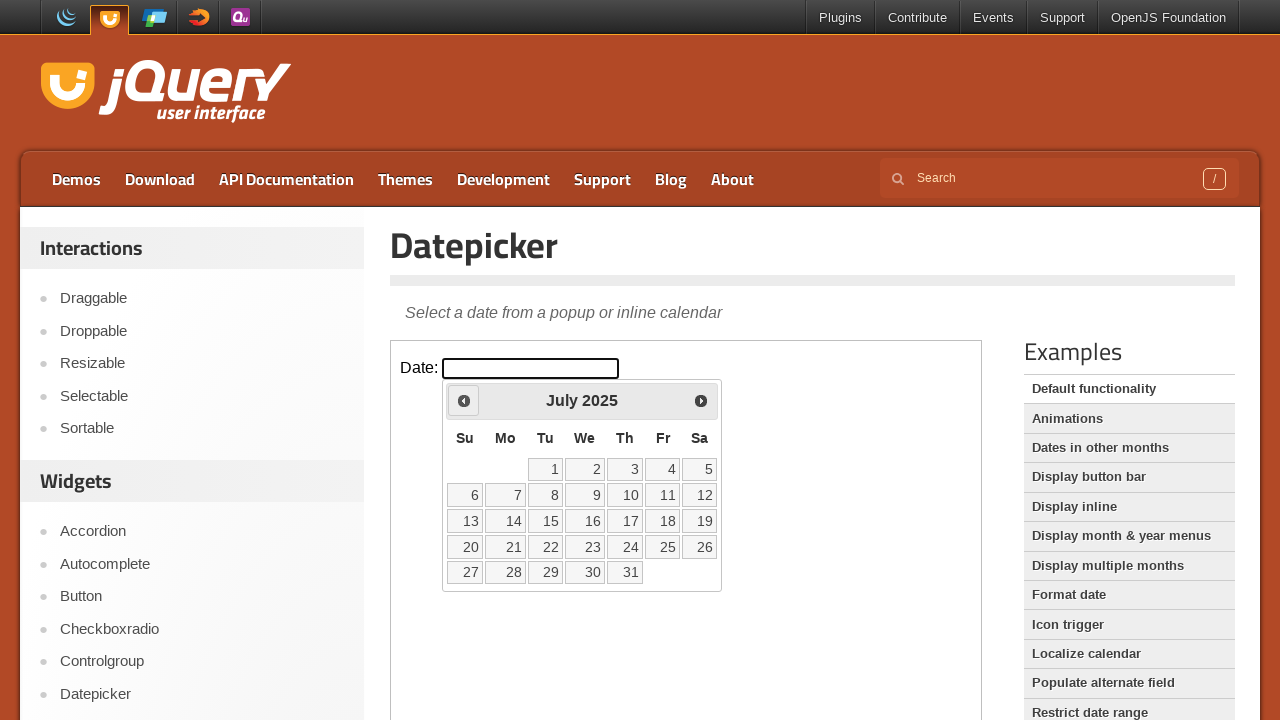

Clicked previous month button to navigate backwards (currently at July 2025) at (464, 400) on iframe >> nth=0 >> internal:control=enter-frame >> a[data-handler='prev']
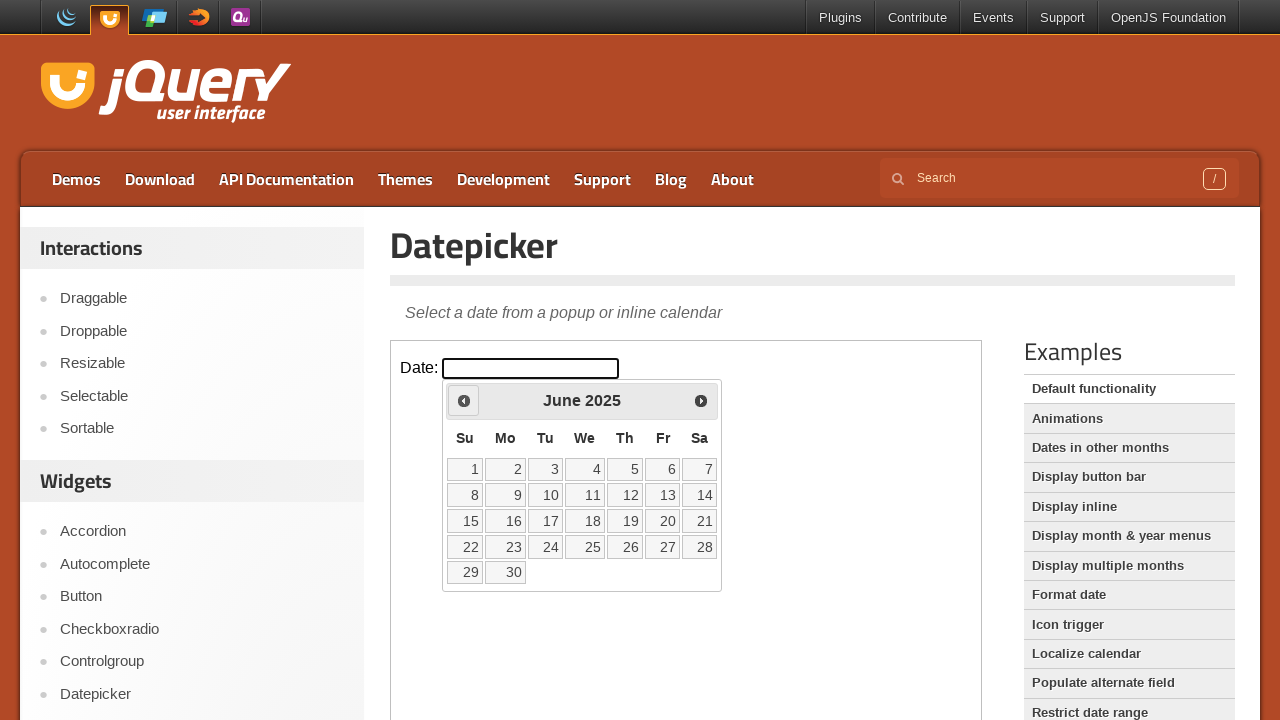

Retrieved updated year from datepicker
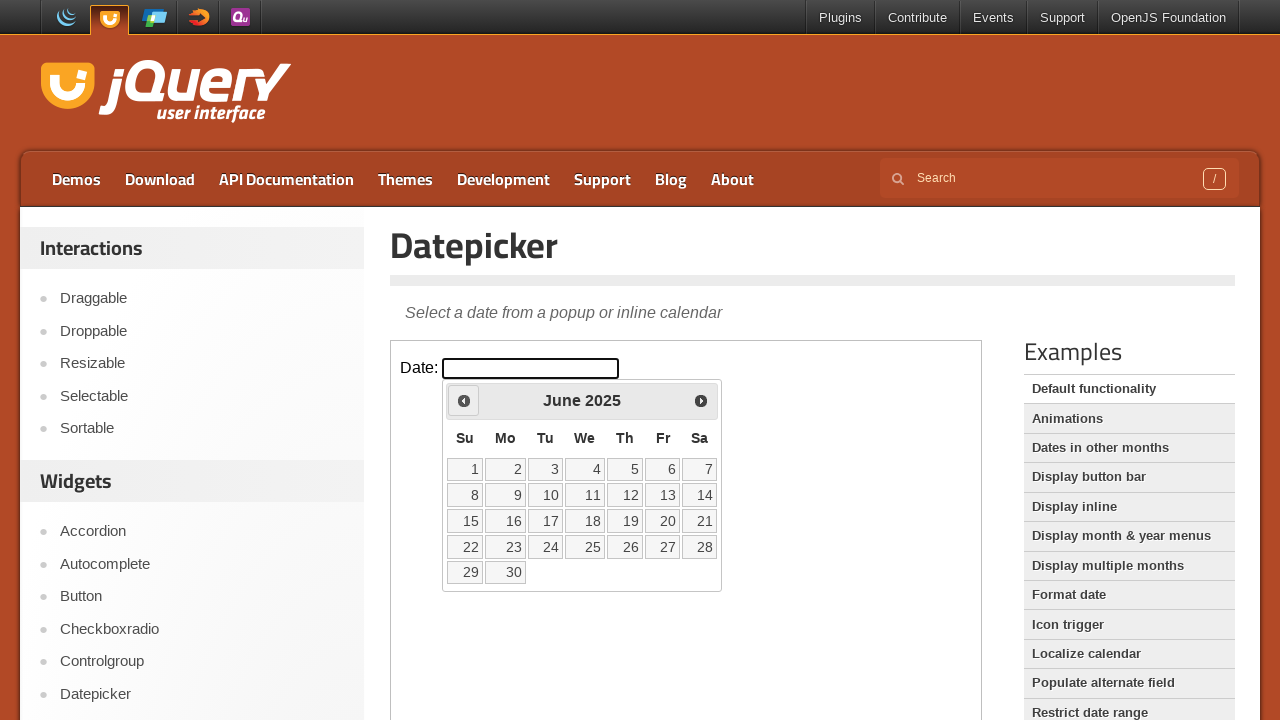

Retrieved updated month from datepicker
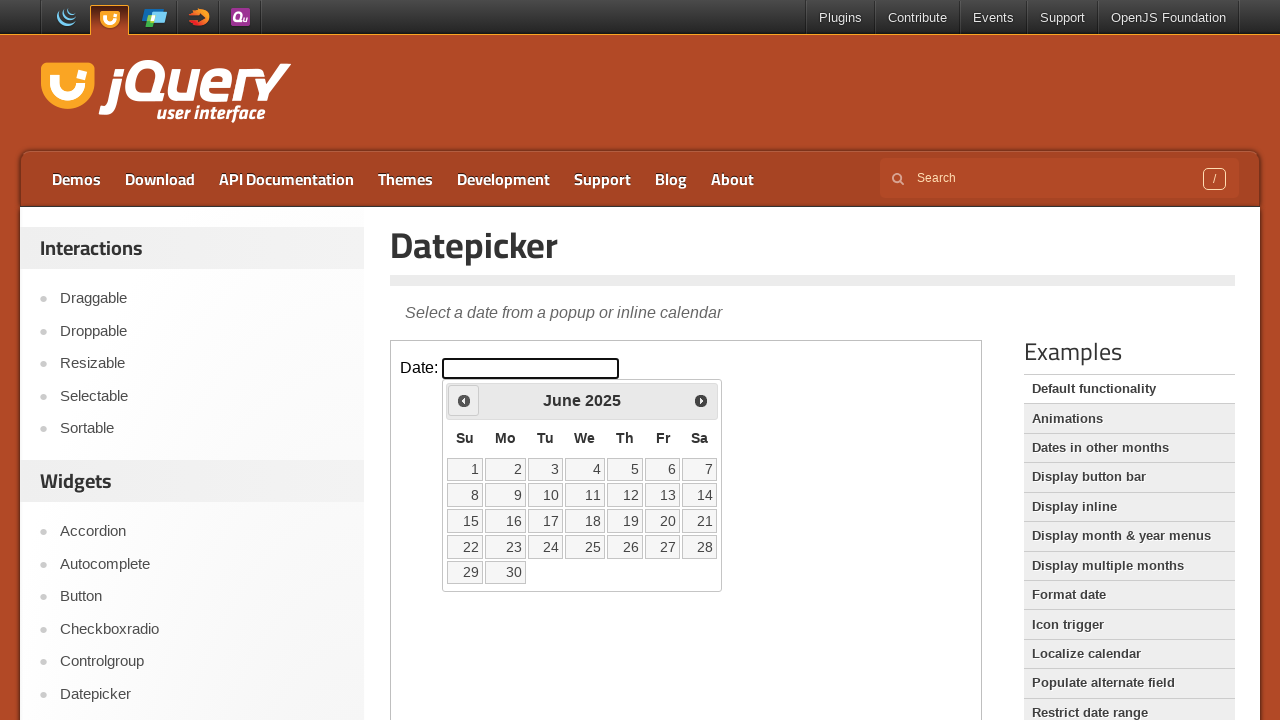

Clicked previous month button to navigate backwards (currently at June 2025) at (464, 400) on iframe >> nth=0 >> internal:control=enter-frame >> a[data-handler='prev']
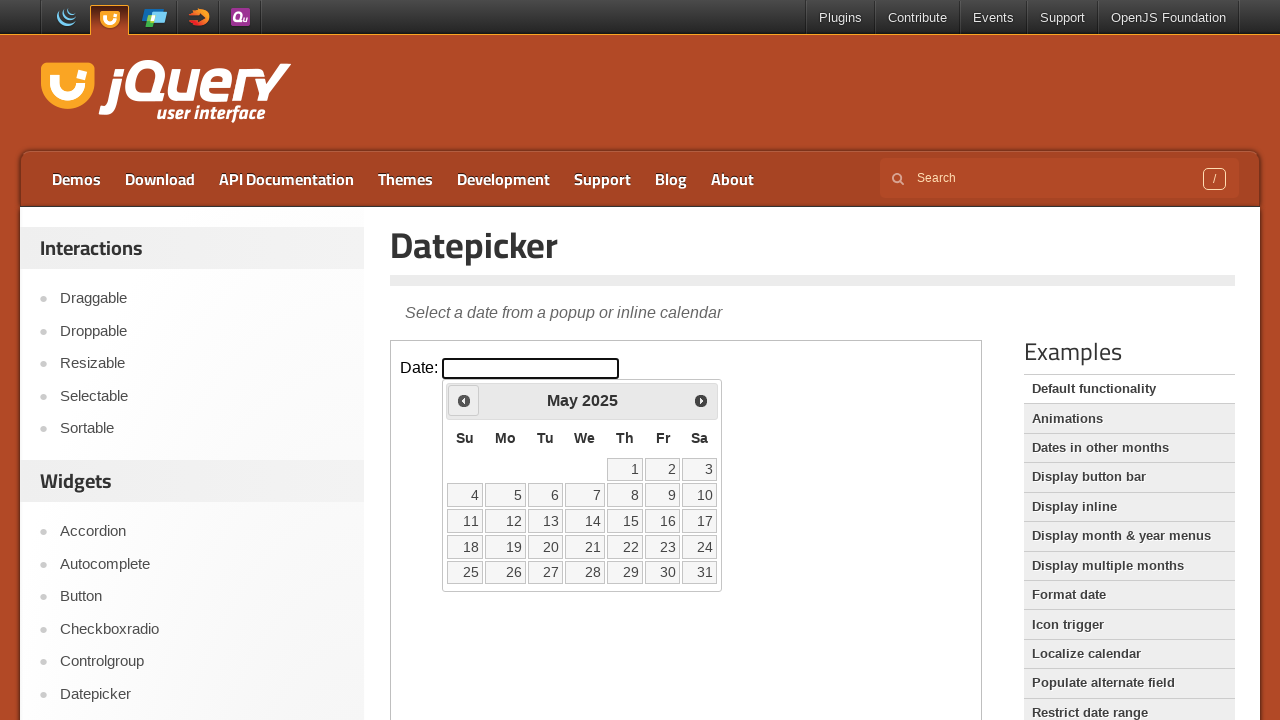

Retrieved updated year from datepicker
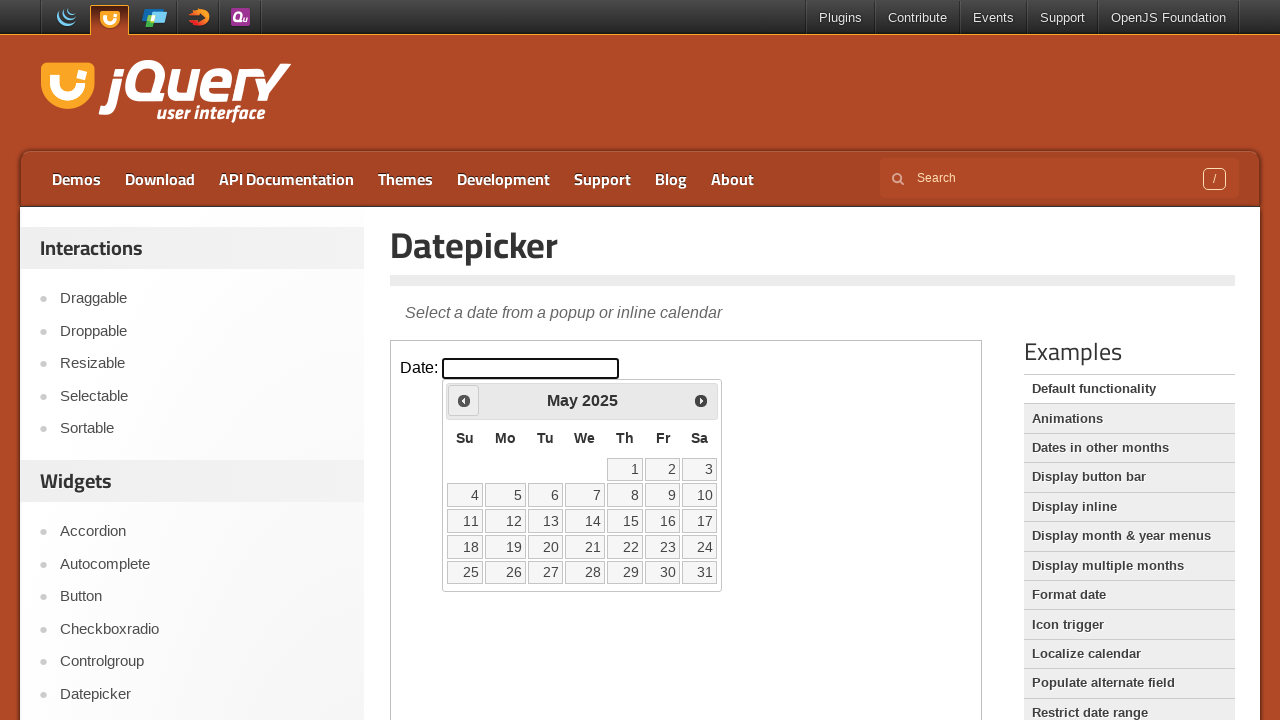

Retrieved updated month from datepicker
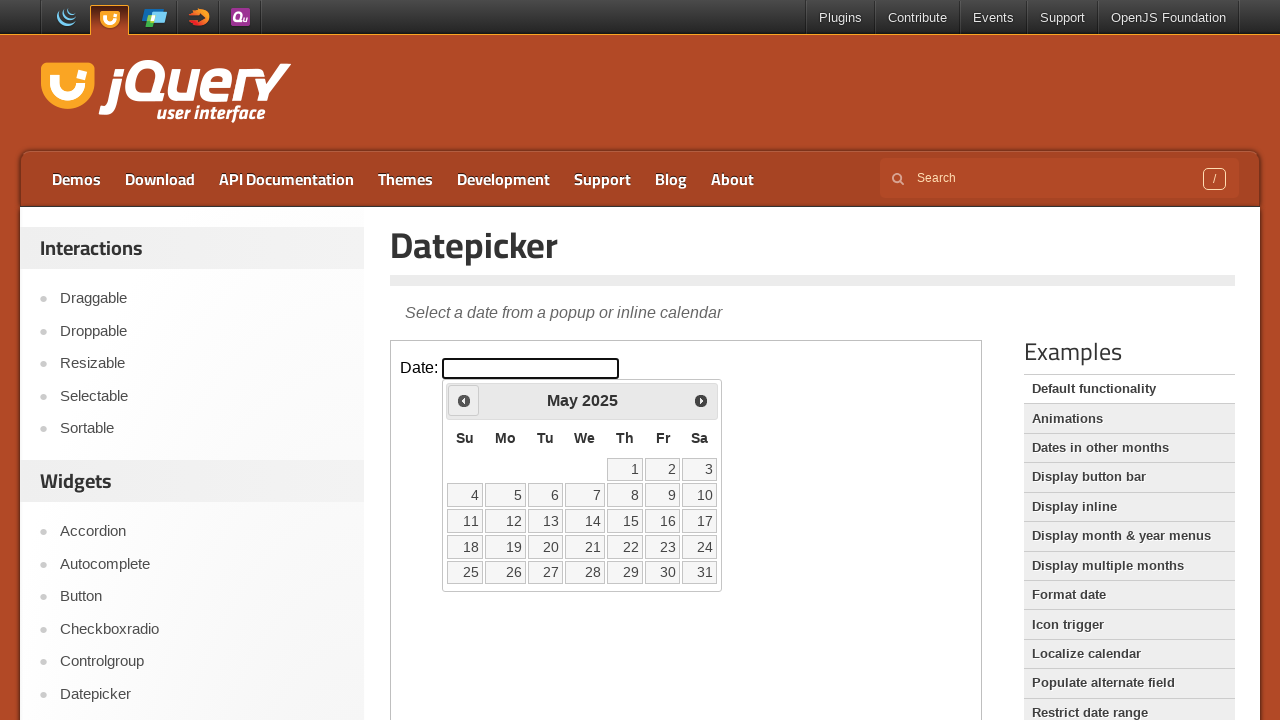

Clicked previous month button to navigate backwards (currently at May 2025) at (464, 400) on iframe >> nth=0 >> internal:control=enter-frame >> a[data-handler='prev']
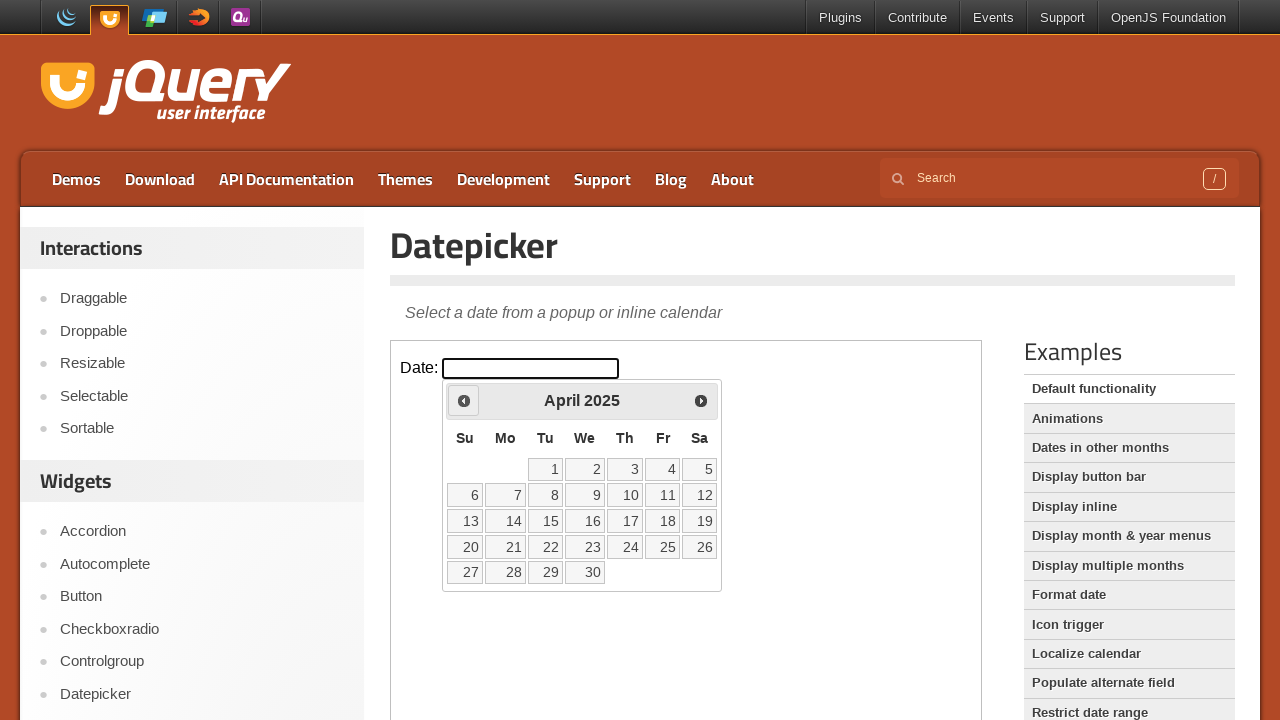

Retrieved updated year from datepicker
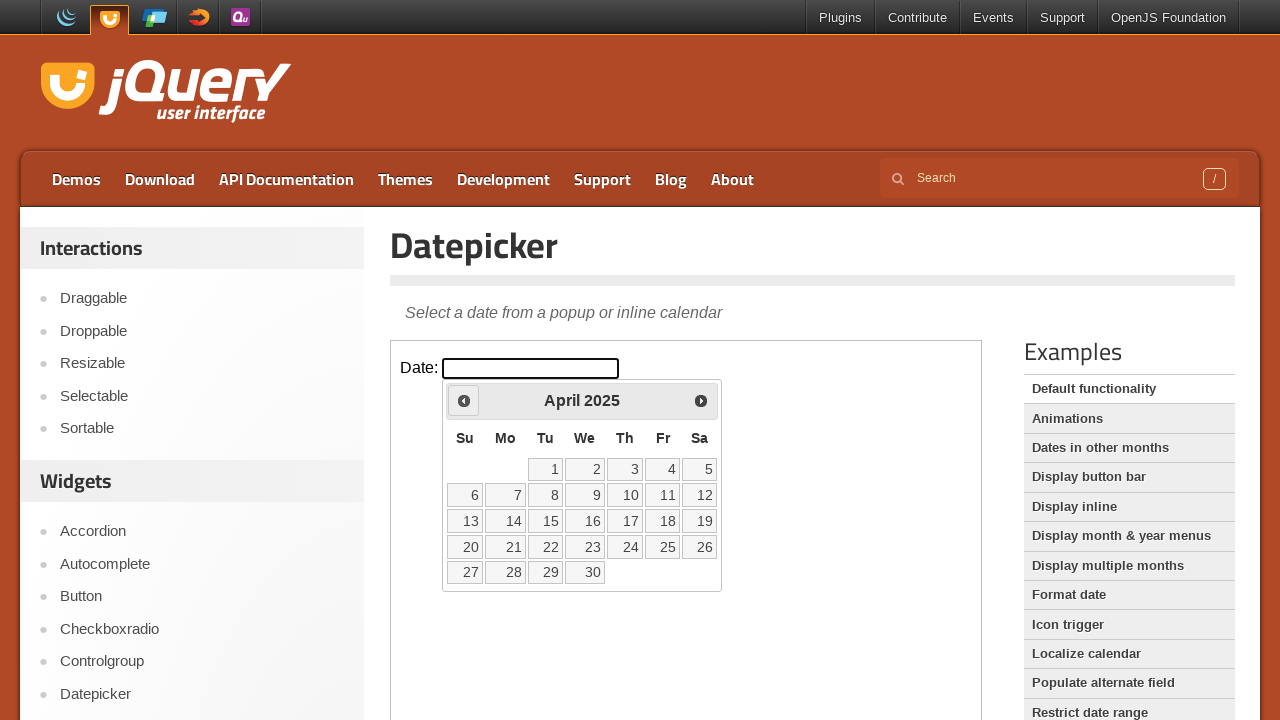

Retrieved updated month from datepicker
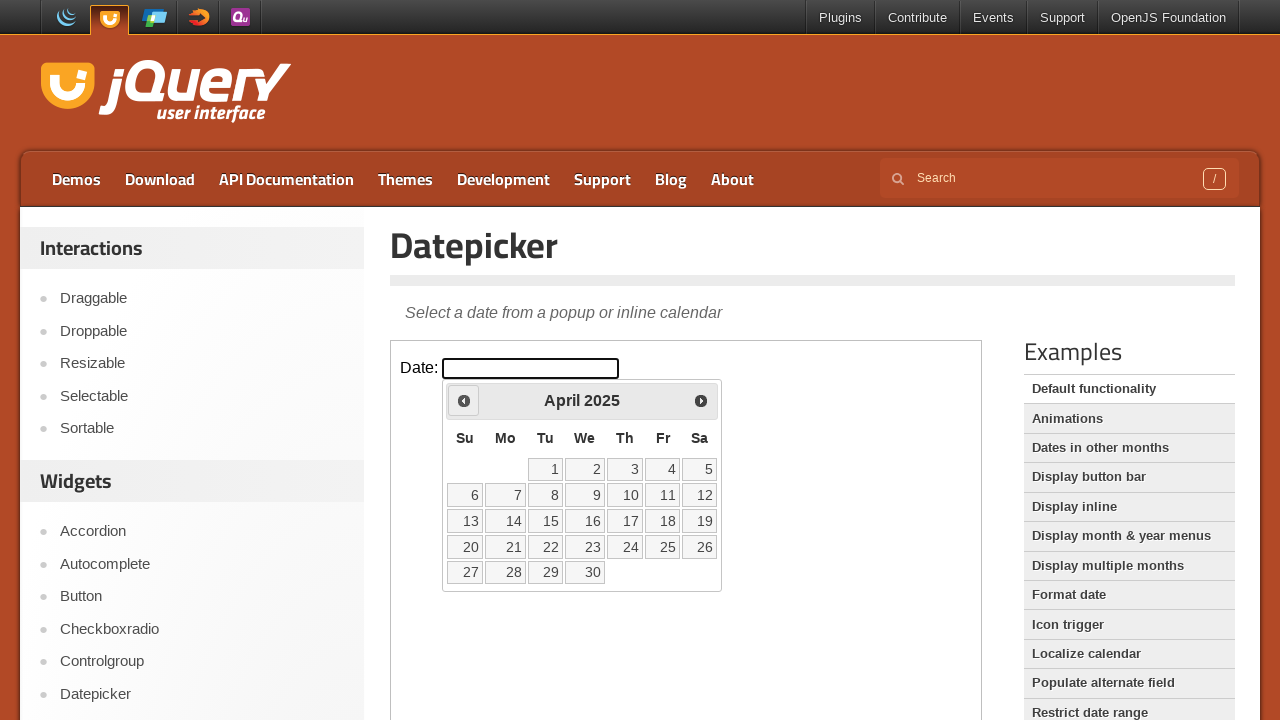

Clicked previous month button to navigate backwards (currently at April 2025) at (464, 400) on iframe >> nth=0 >> internal:control=enter-frame >> a[data-handler='prev']
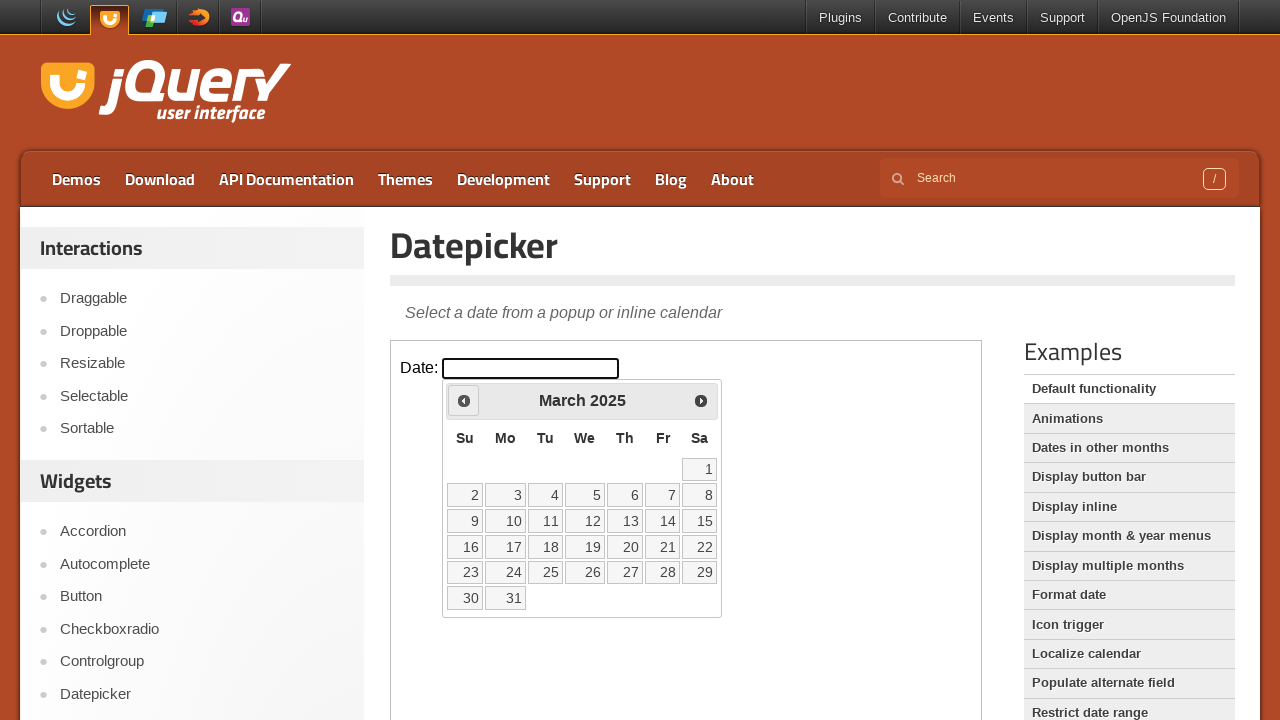

Retrieved updated year from datepicker
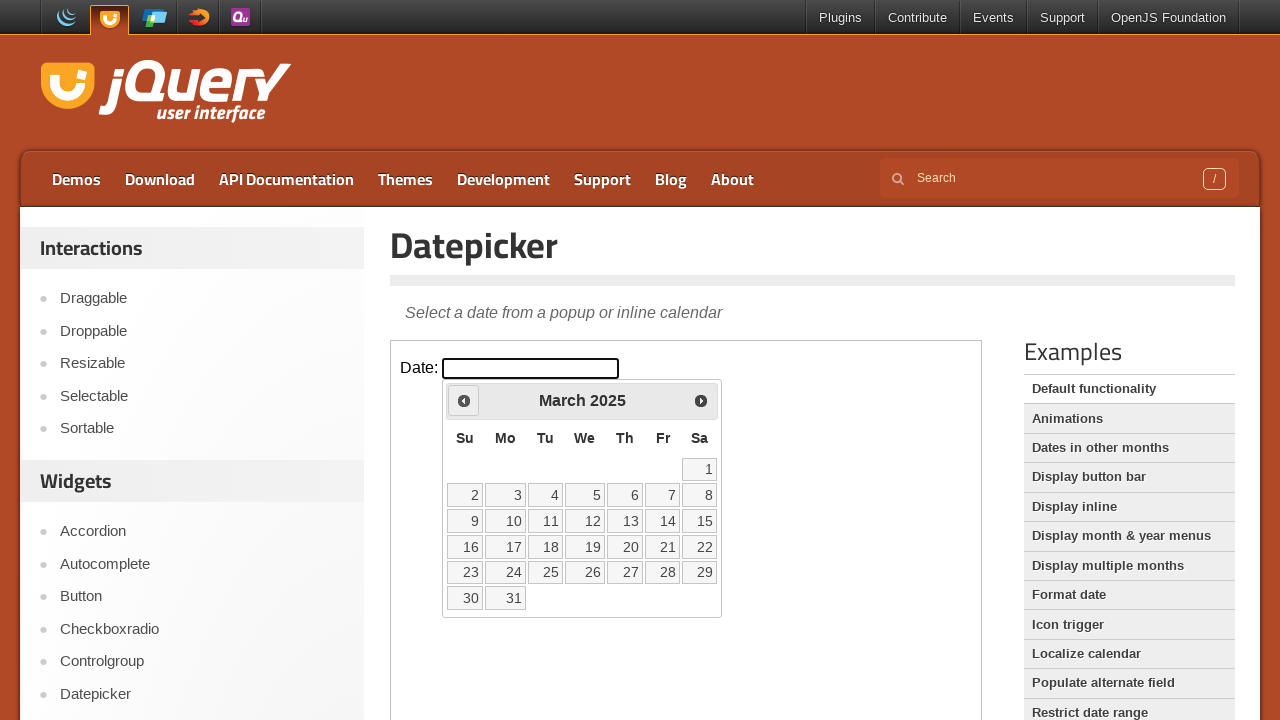

Retrieved updated month from datepicker
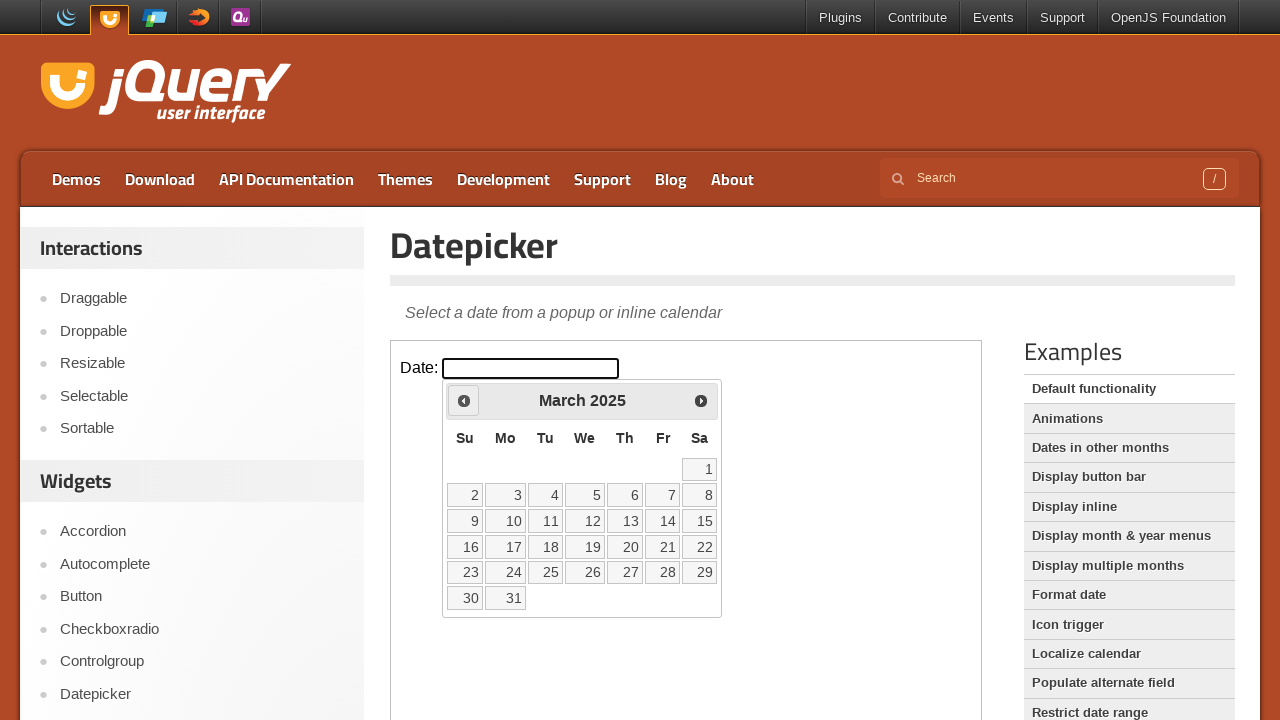

Clicked previous month button to navigate backwards (currently at March 2025) at (464, 400) on iframe >> nth=0 >> internal:control=enter-frame >> a[data-handler='prev']
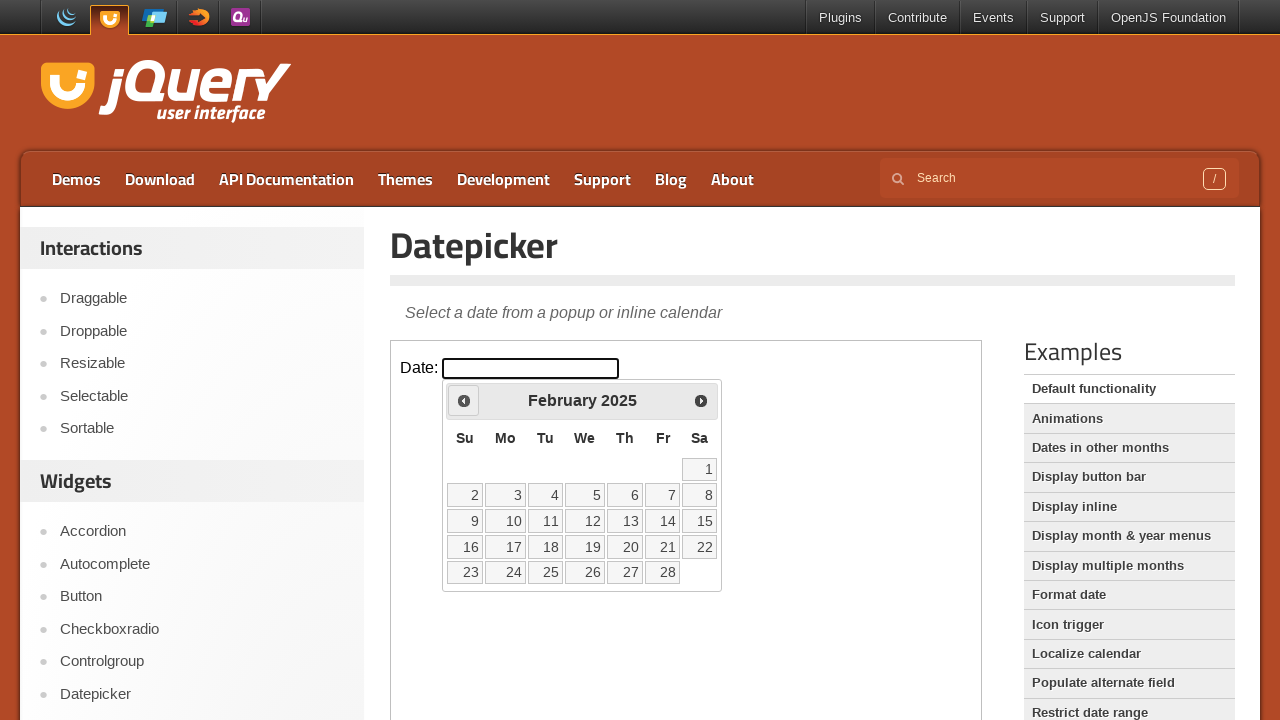

Retrieved updated year from datepicker
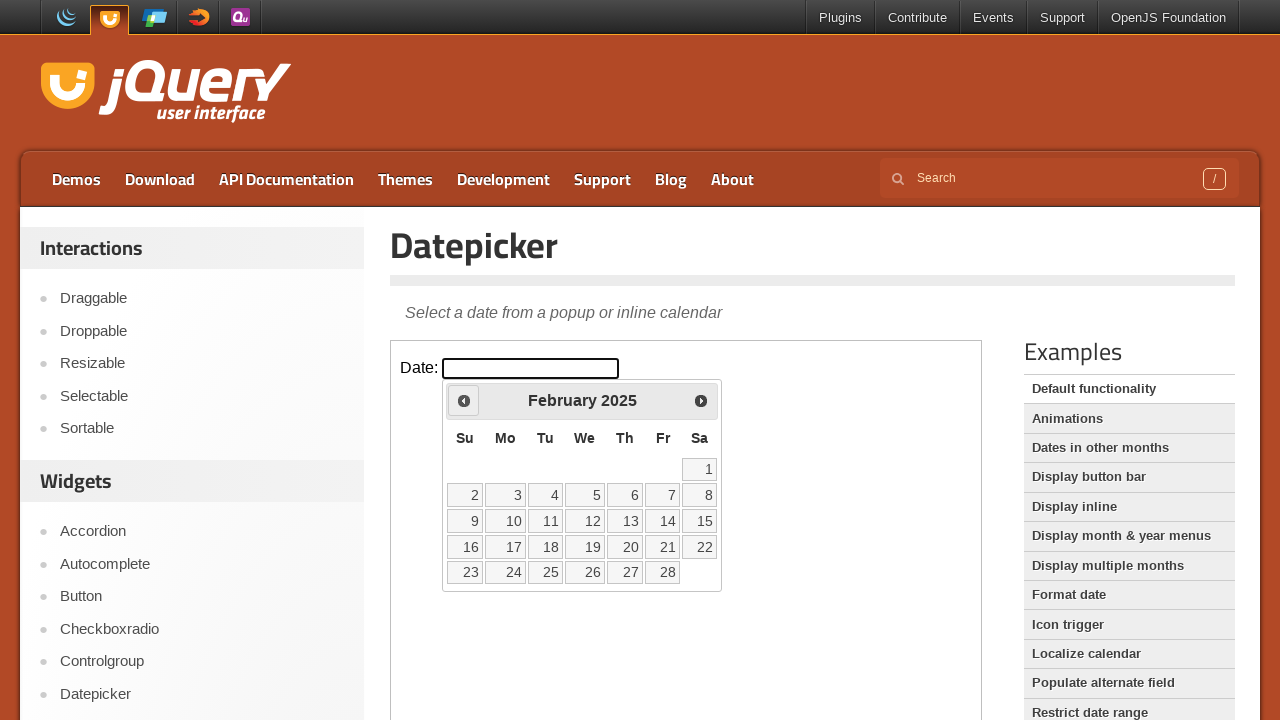

Retrieved updated month from datepicker
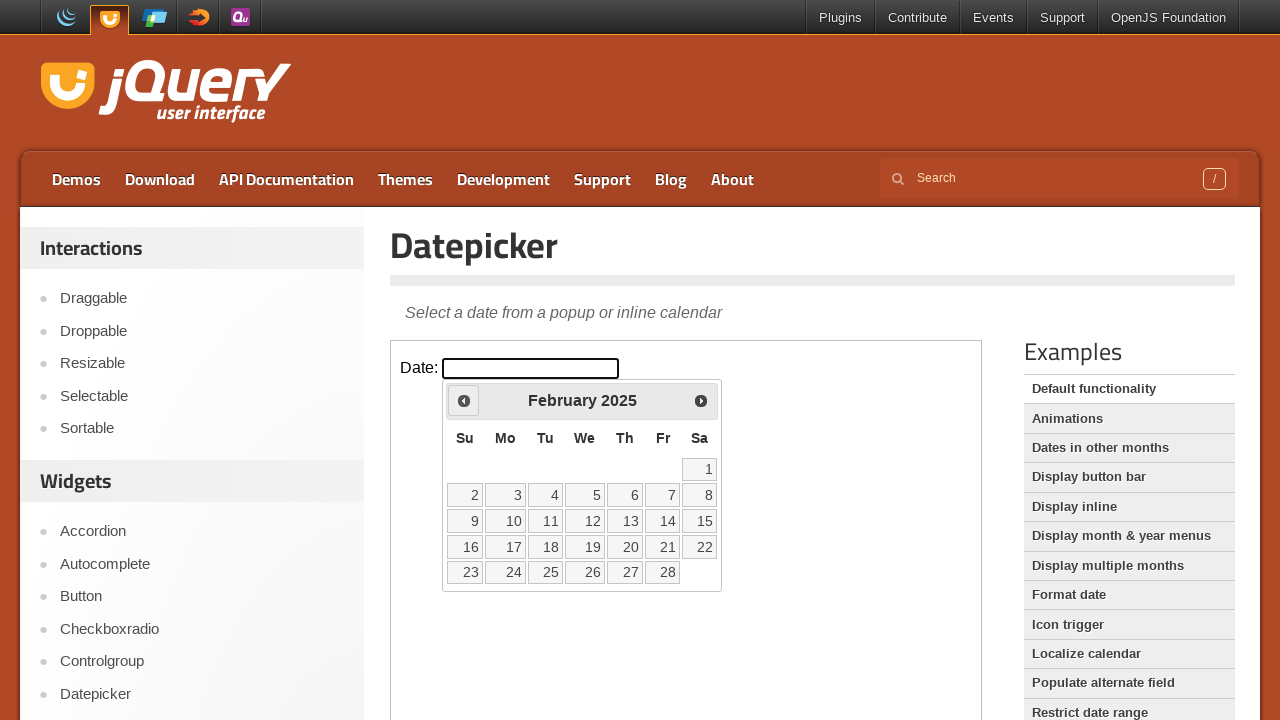

Clicked previous month button to navigate backwards (currently at February 2025) at (464, 400) on iframe >> nth=0 >> internal:control=enter-frame >> a[data-handler='prev']
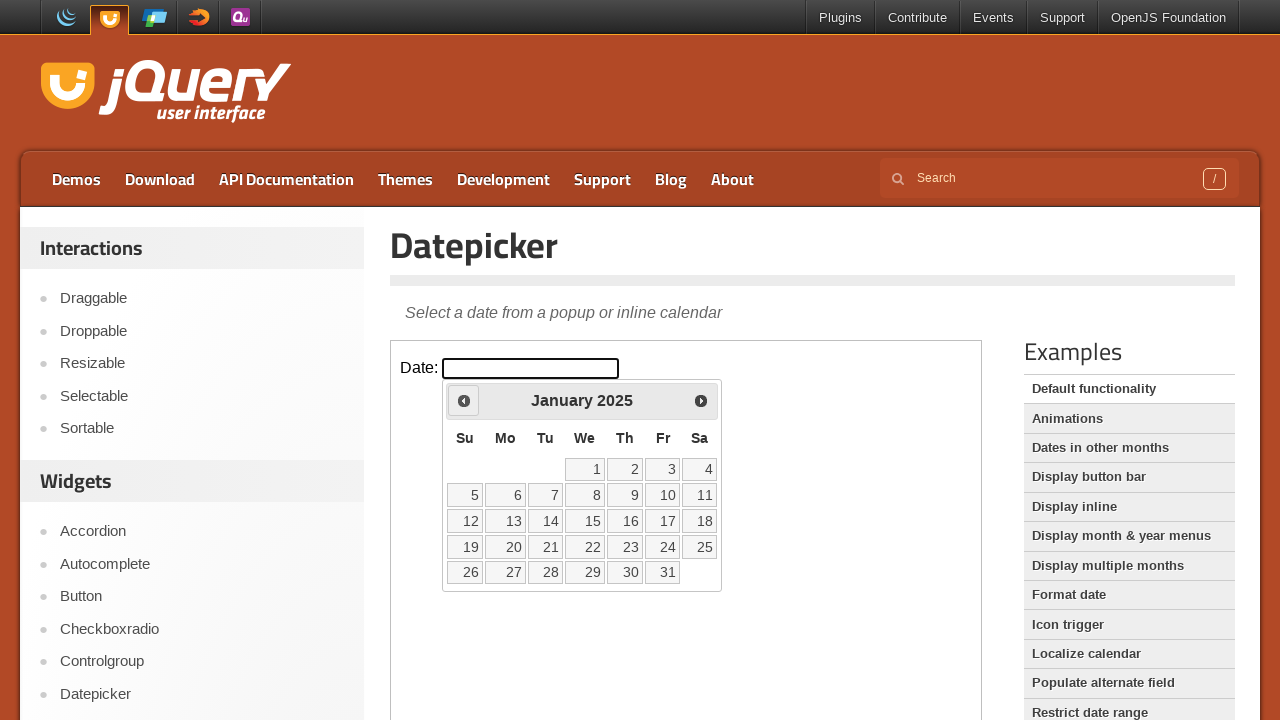

Retrieved updated year from datepicker
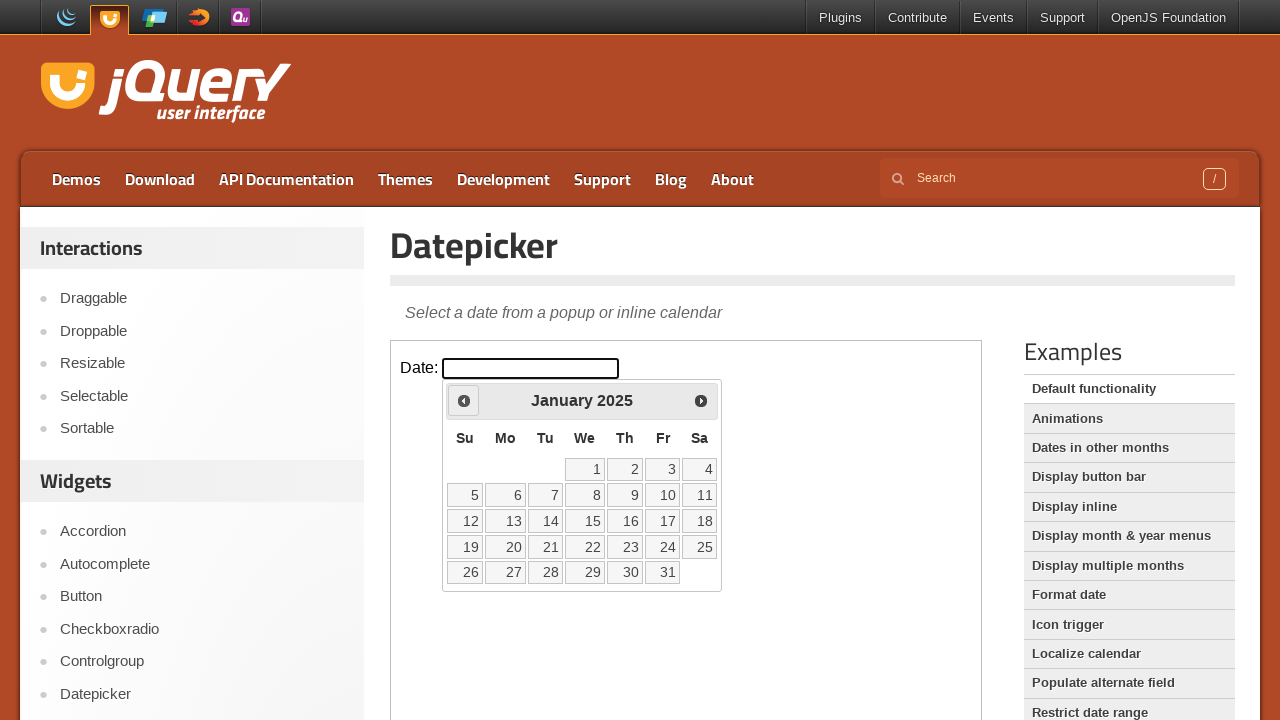

Retrieved updated month from datepicker
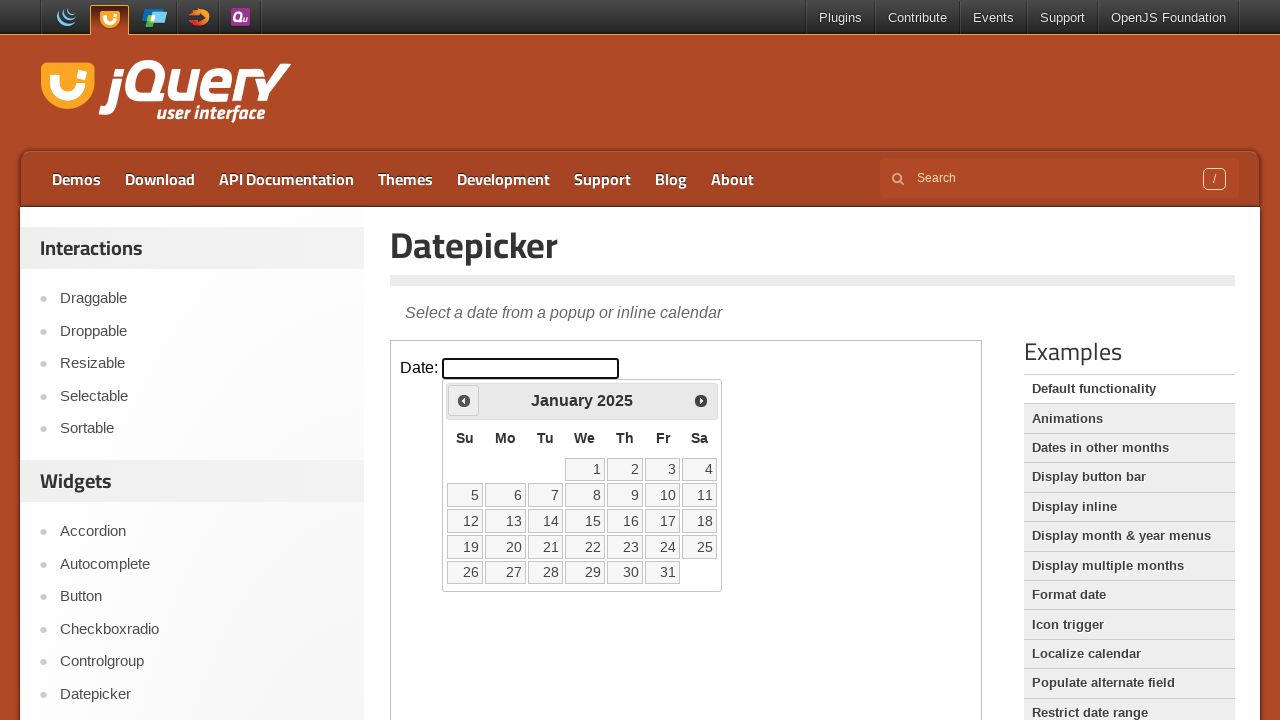

Clicked previous month button to navigate backwards (currently at January 2025) at (464, 400) on iframe >> nth=0 >> internal:control=enter-frame >> a[data-handler='prev']
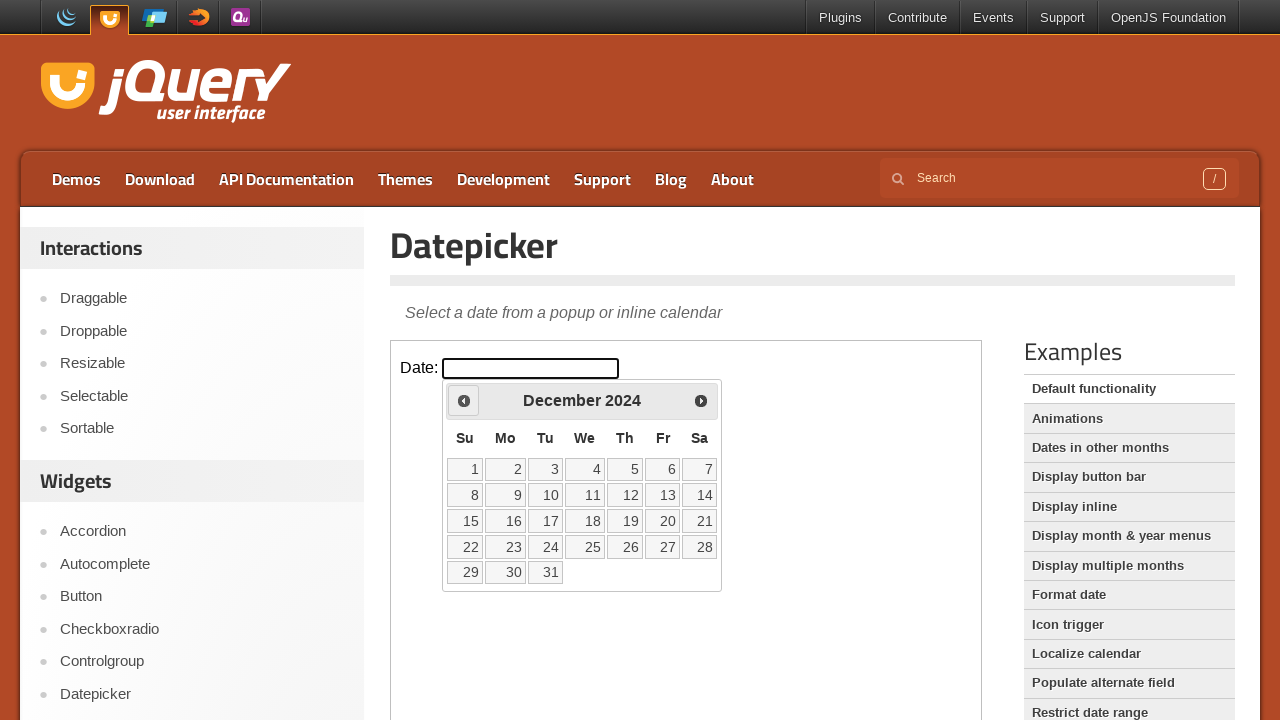

Retrieved updated year from datepicker
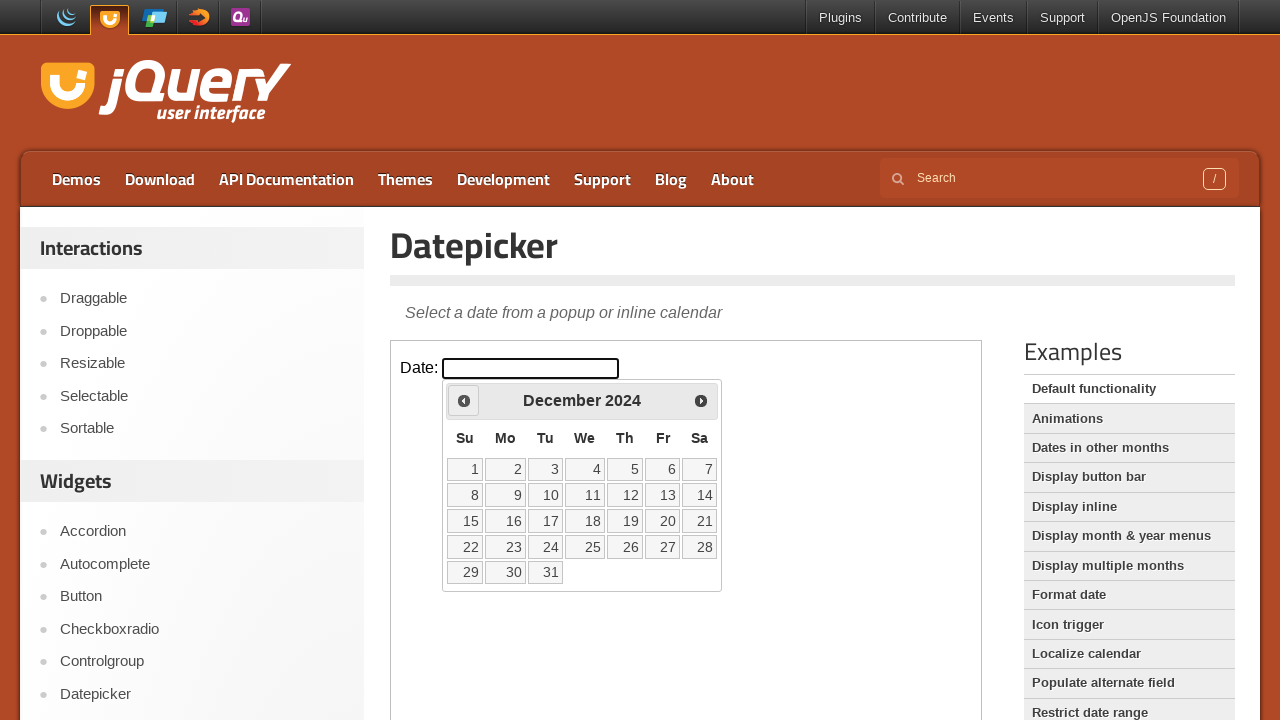

Retrieved updated month from datepicker
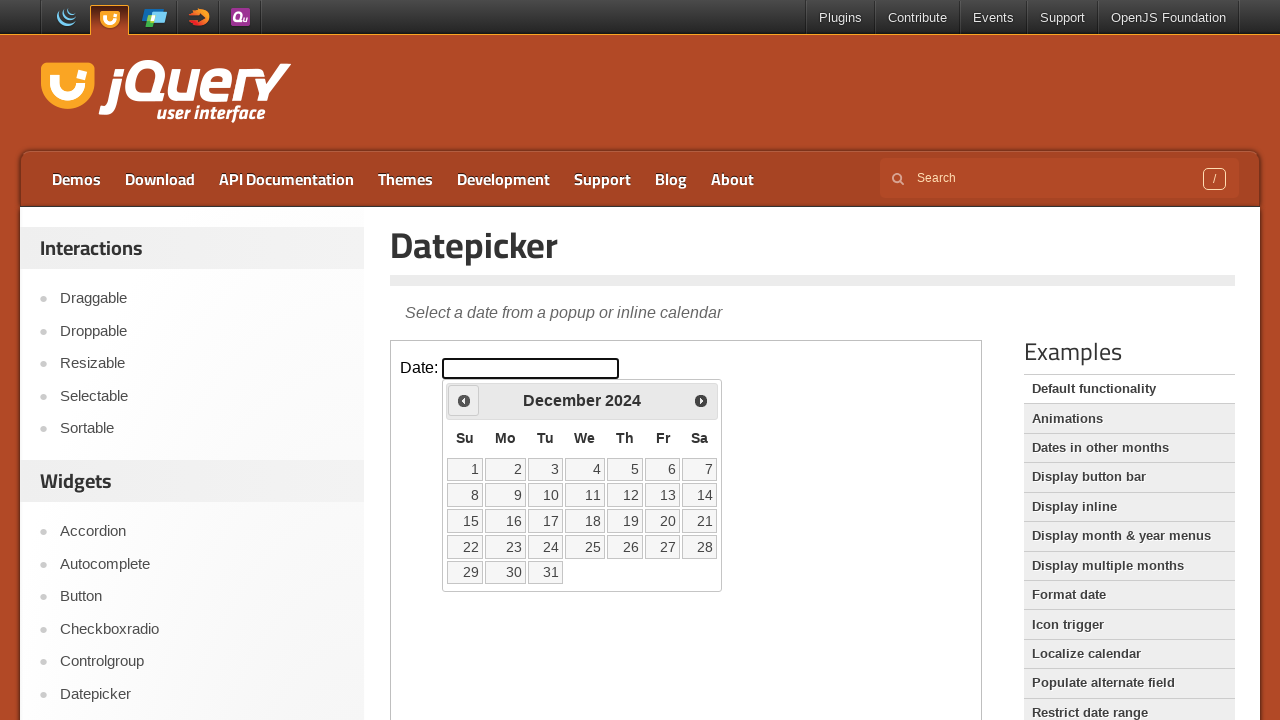

Clicked previous month button to navigate backwards (currently at December 2024) at (464, 400) on iframe >> nth=0 >> internal:control=enter-frame >> a[data-handler='prev']
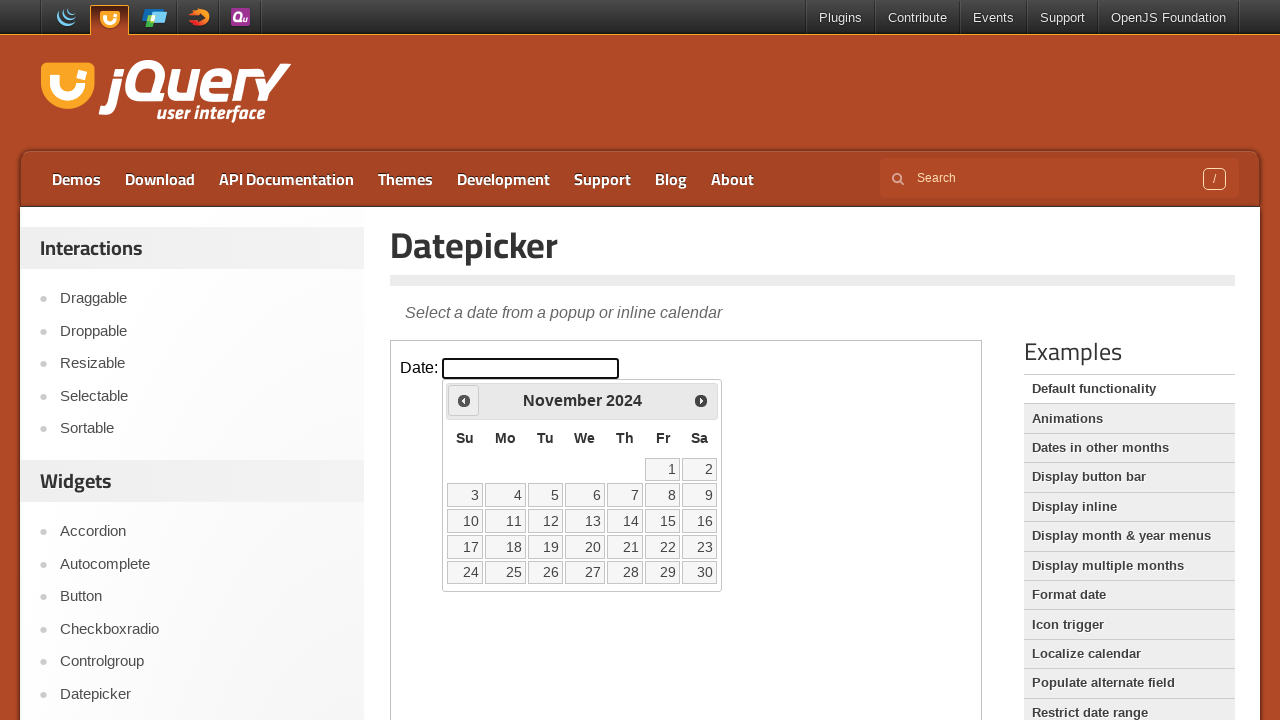

Retrieved updated year from datepicker
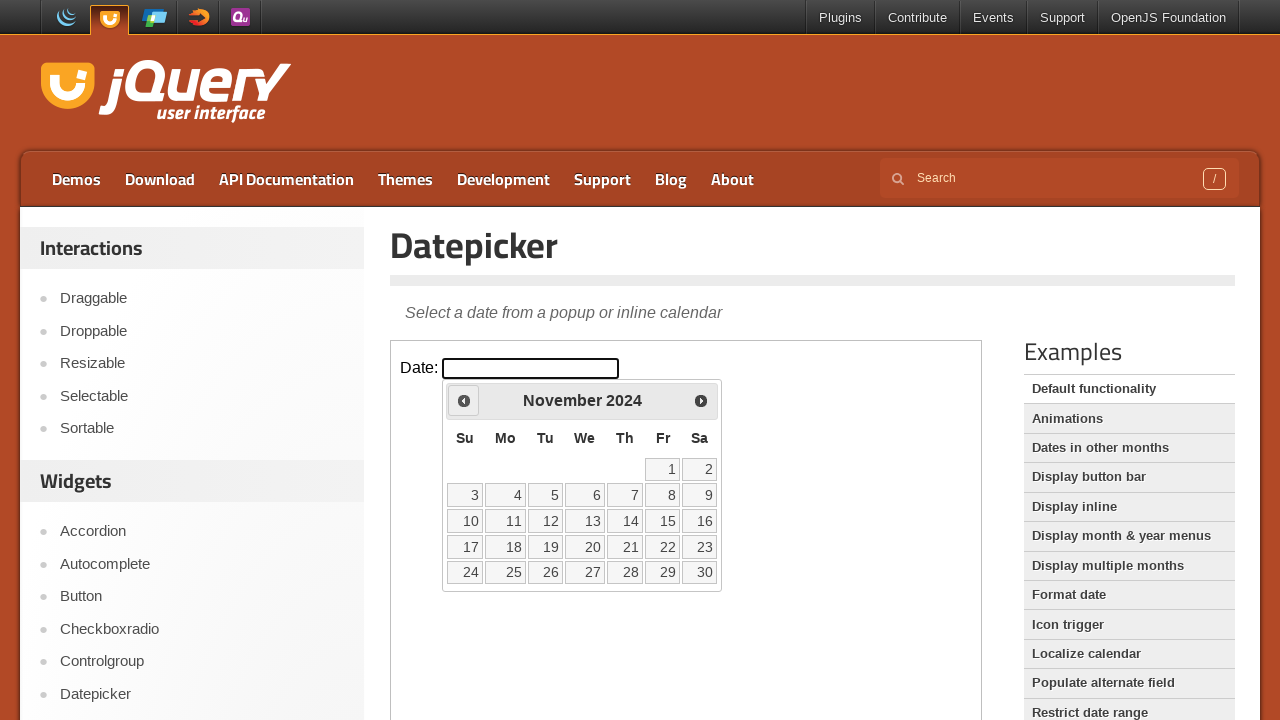

Retrieved updated month from datepicker
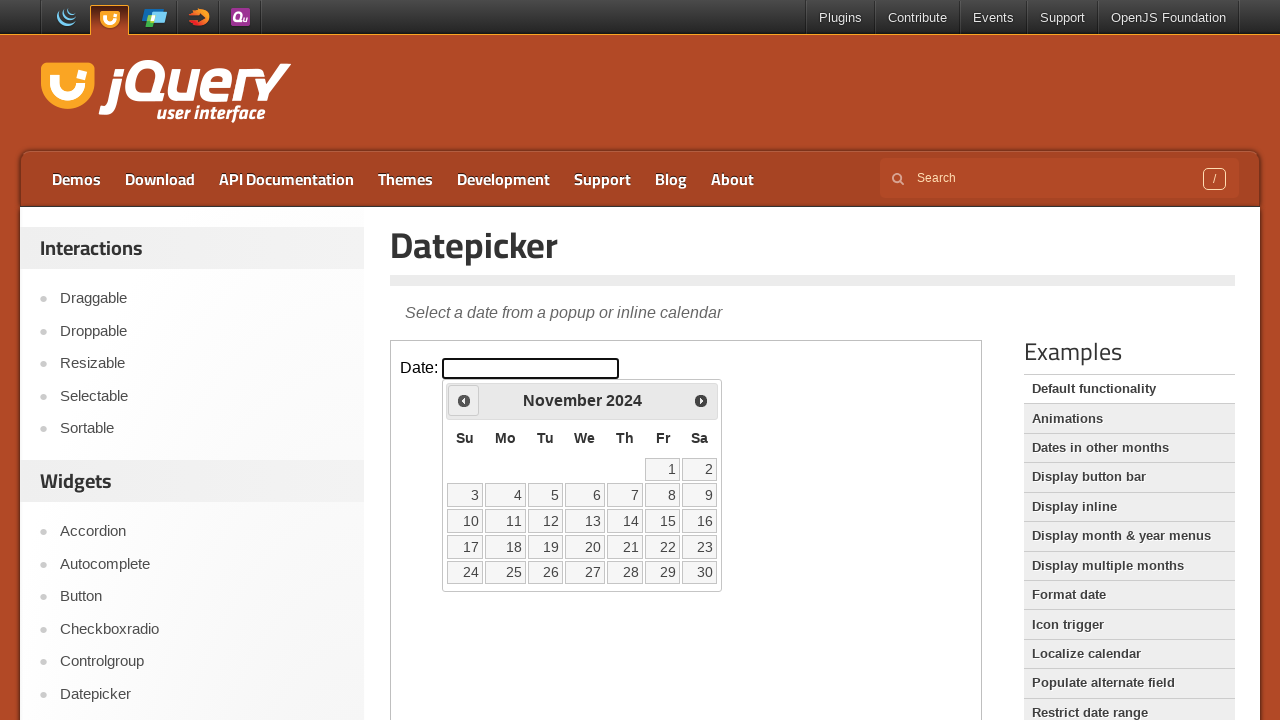

Clicked previous month button to navigate backwards (currently at November 2024) at (464, 400) on iframe >> nth=0 >> internal:control=enter-frame >> a[data-handler='prev']
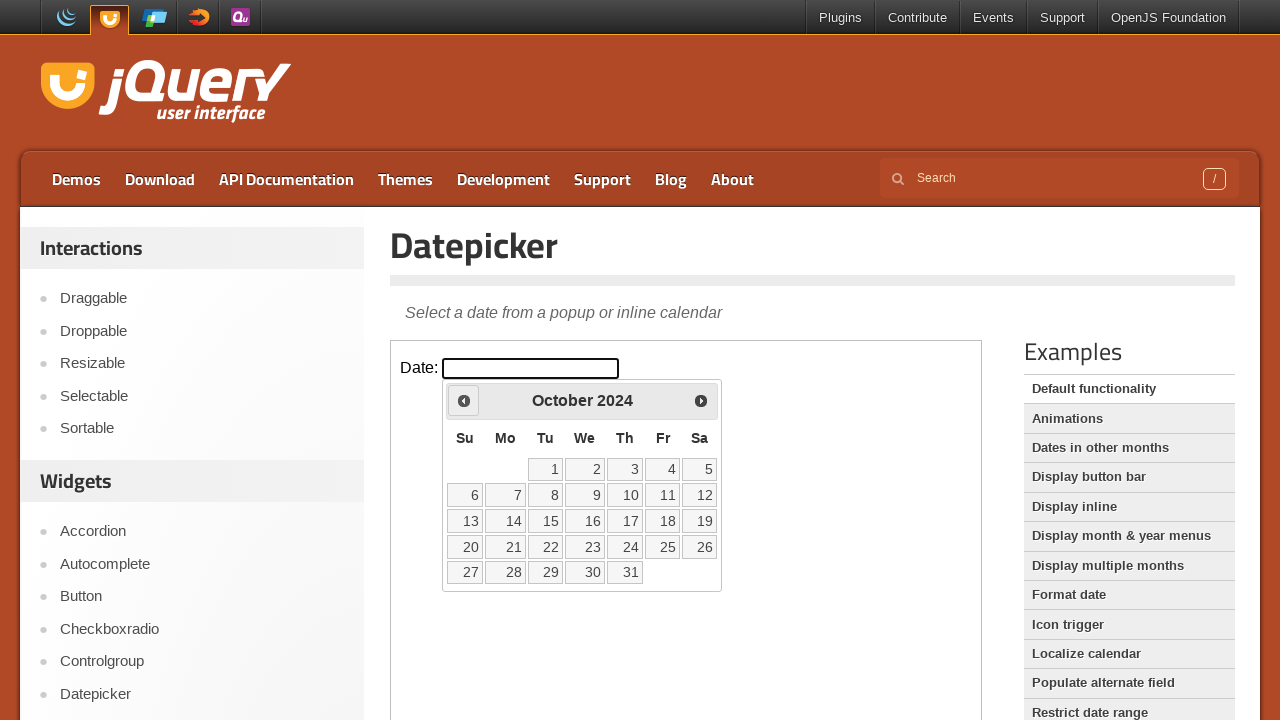

Retrieved updated year from datepicker
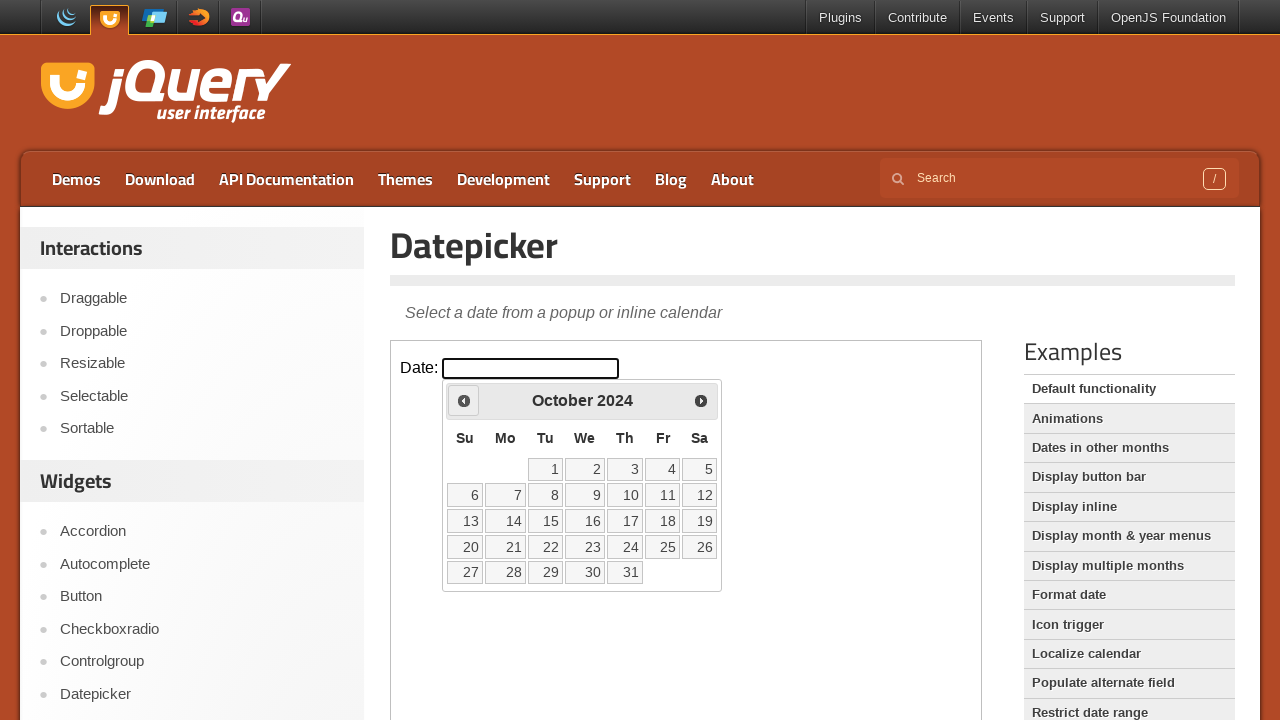

Retrieved updated month from datepicker
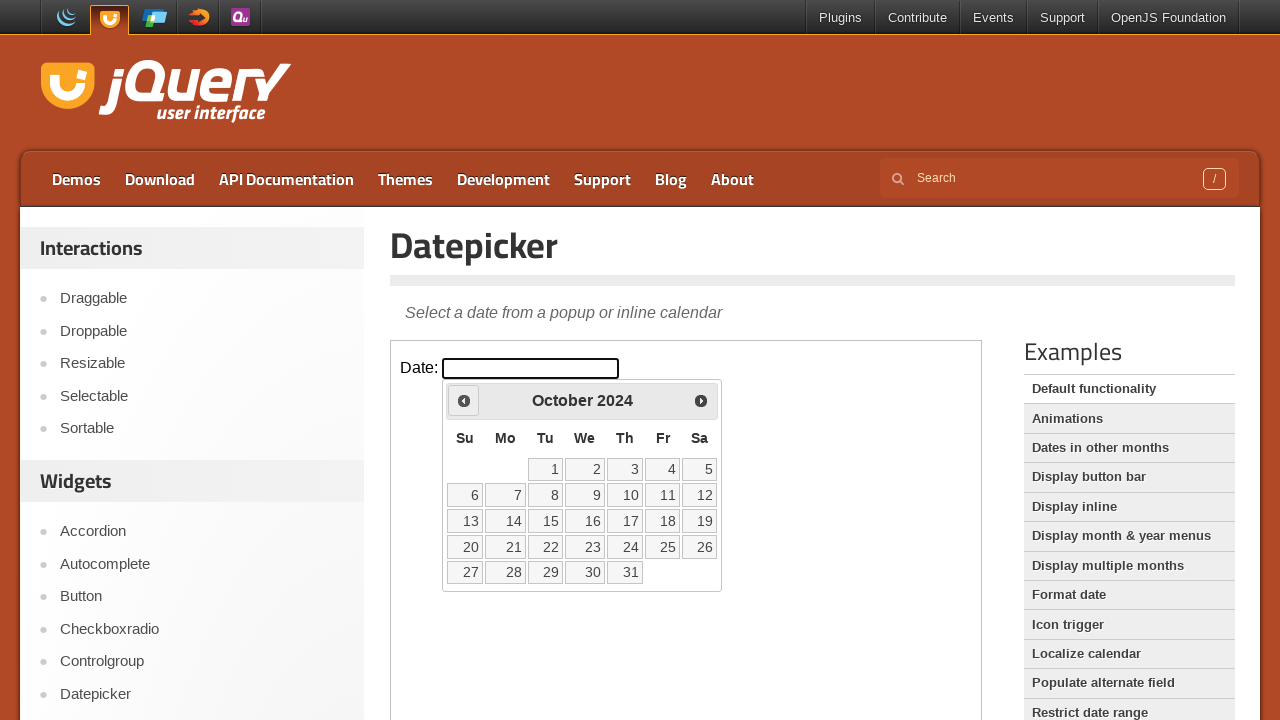

Clicked previous month button to navigate backwards (currently at October 2024) at (464, 400) on iframe >> nth=0 >> internal:control=enter-frame >> a[data-handler='prev']
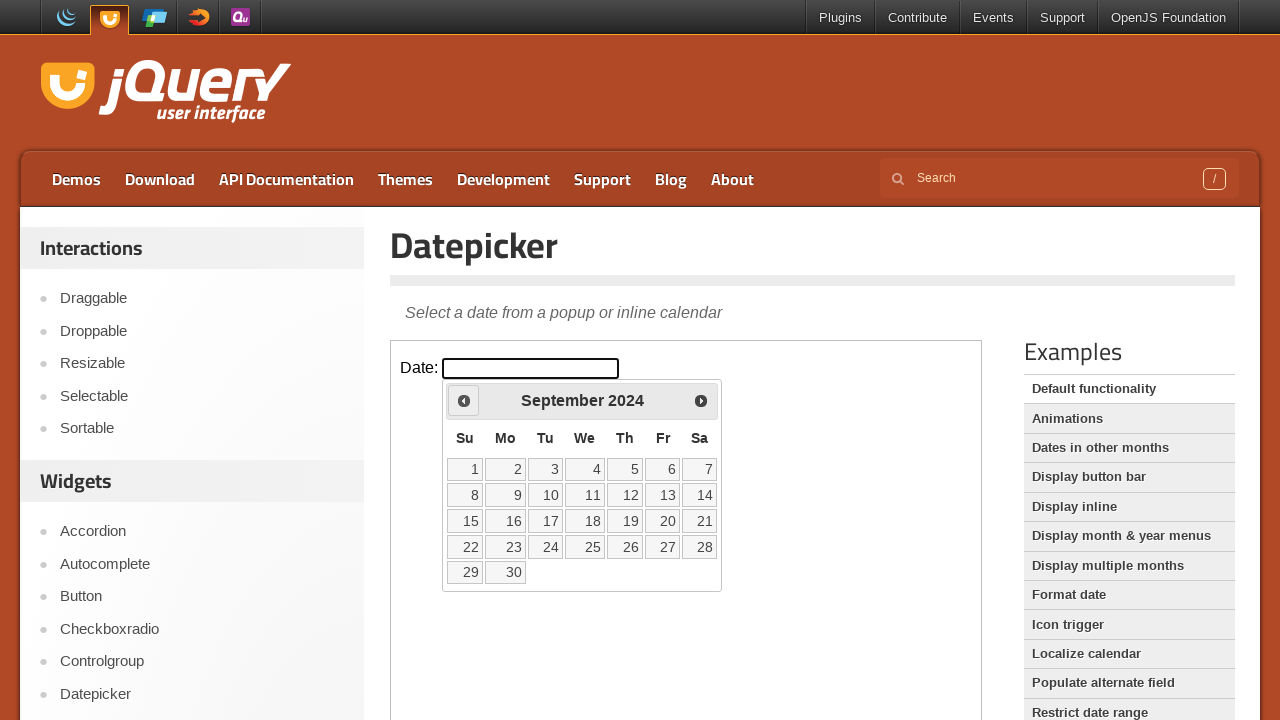

Retrieved updated year from datepicker
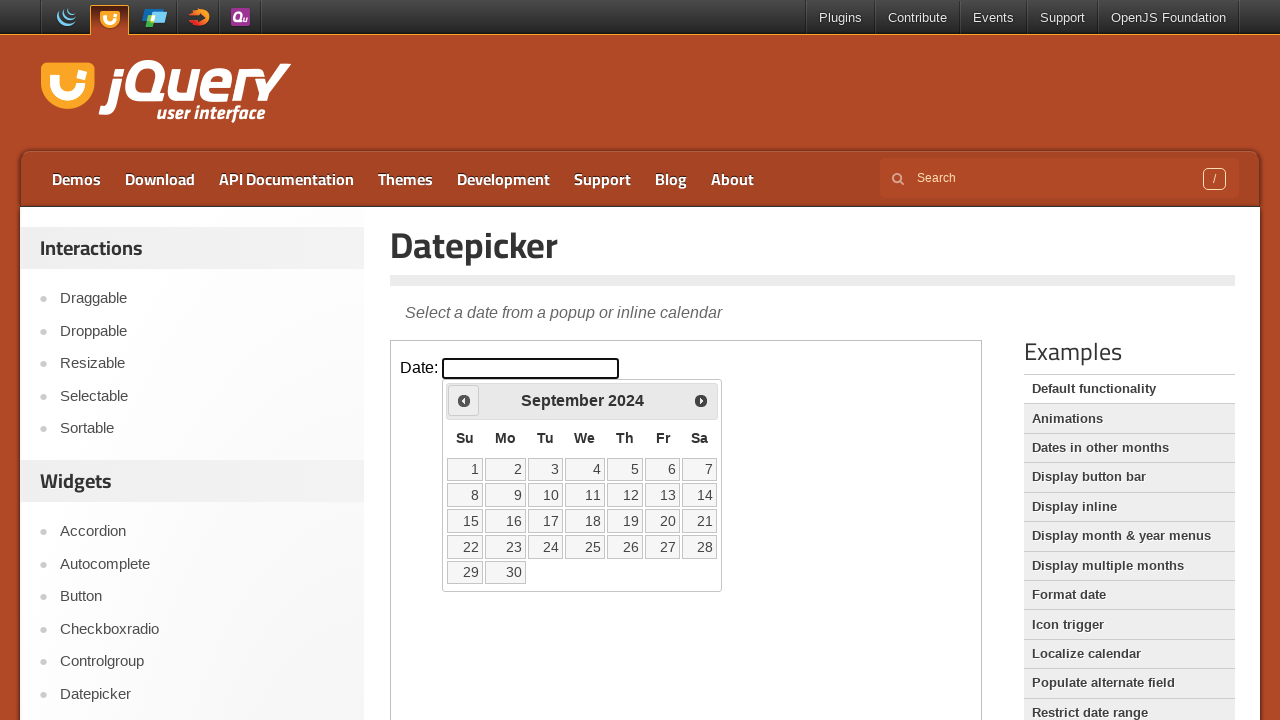

Retrieved updated month from datepicker
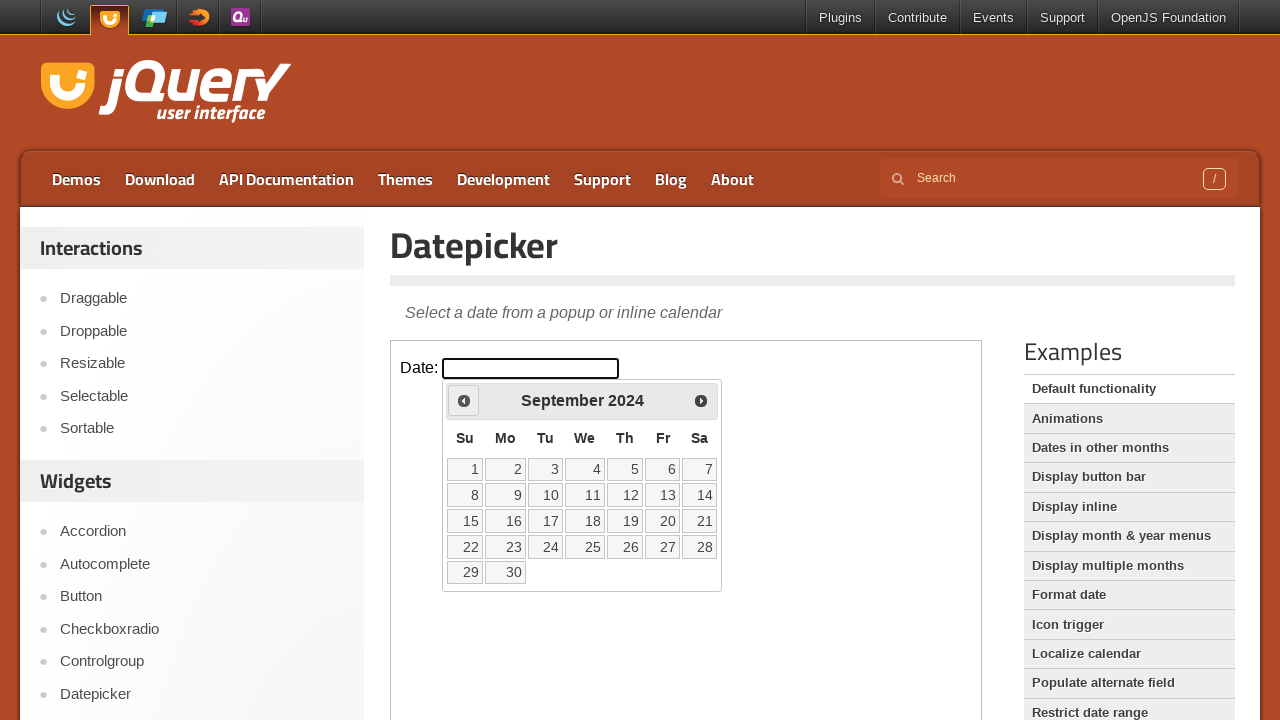

Selected date 26 (September 2024) from the datepicker at (625, 547) on iframe >> nth=0 >> internal:control=enter-frame >> td[data-handler='selectDay'] 
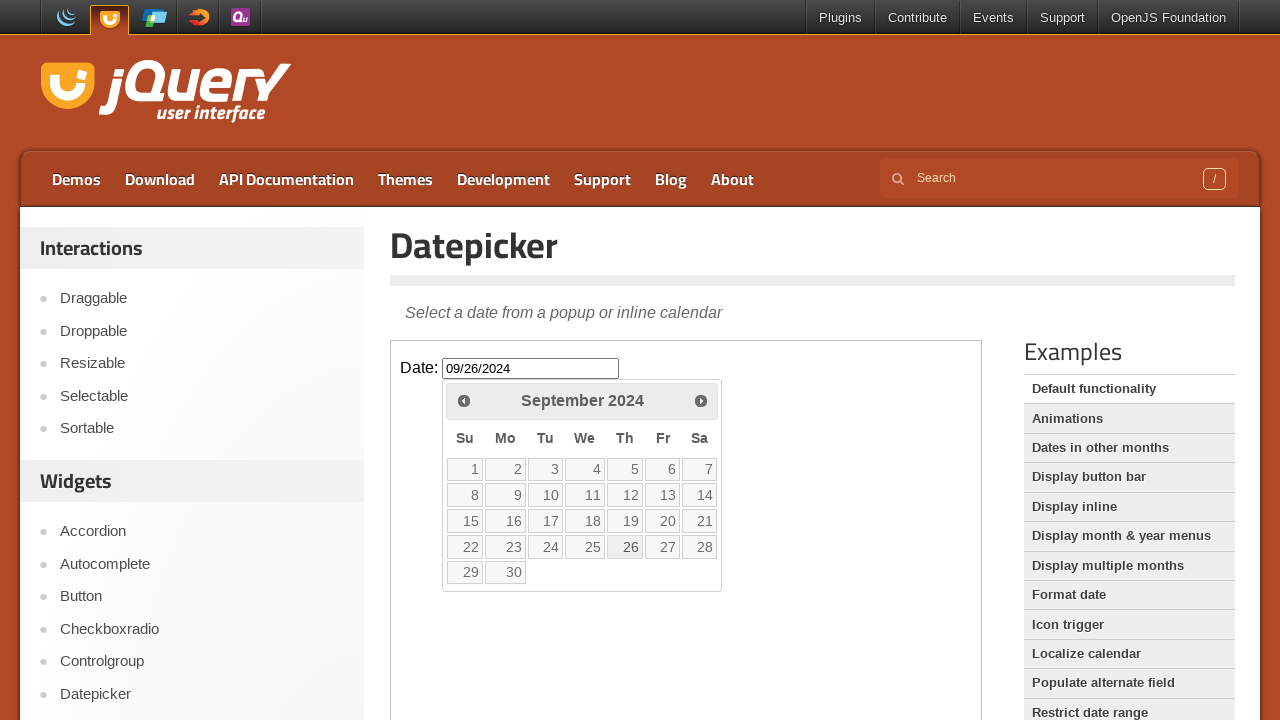

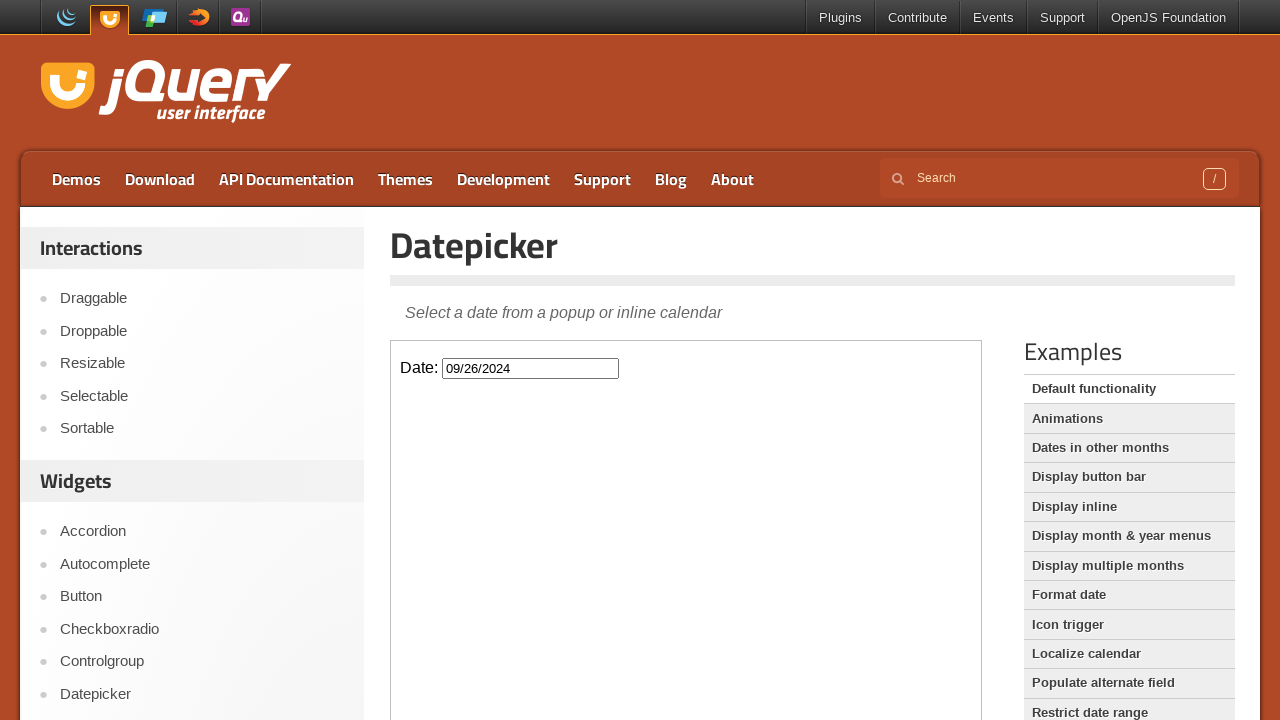